Comprehensive test of a demo page that exercises various UI interactions including typing in text fields, hover dropdowns, button clicks, slider controls, select options, iFrame interactions, radio buttons, checkboxes, and drag-and-drop functionality.

Starting URL: https://seleniumbase.io/demo_page

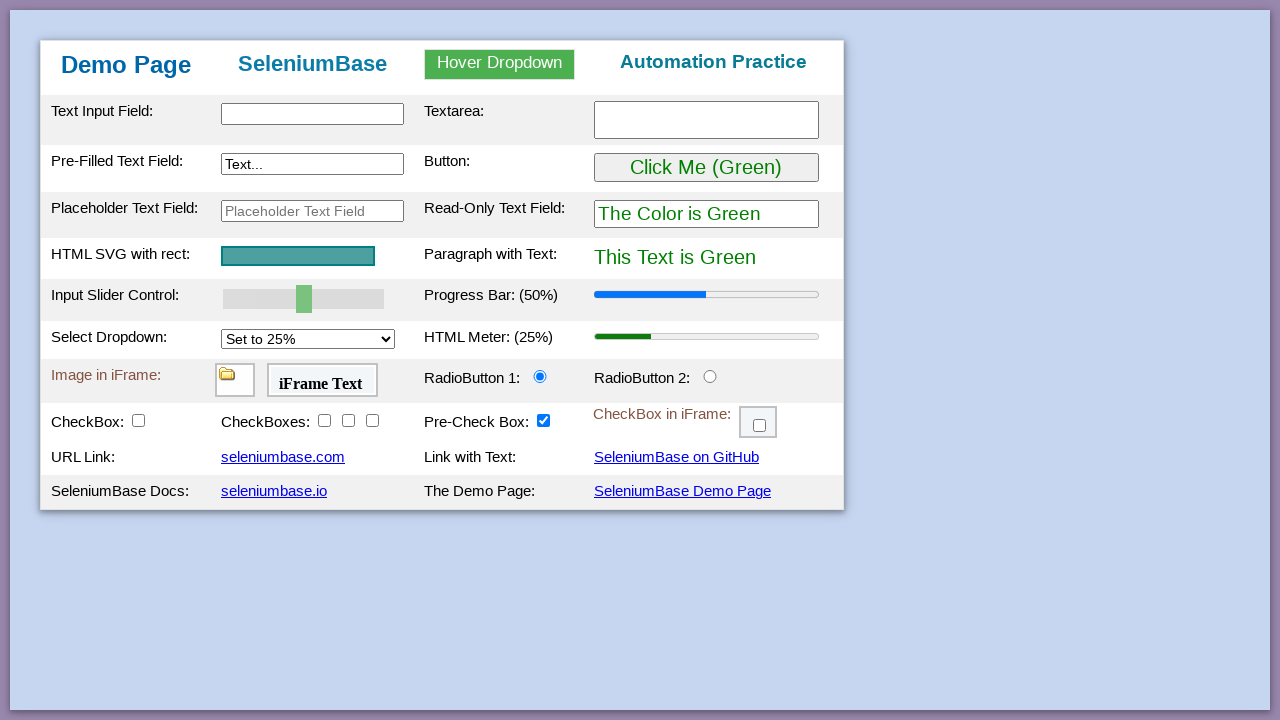

Verified page title is 'Web Testing Page'
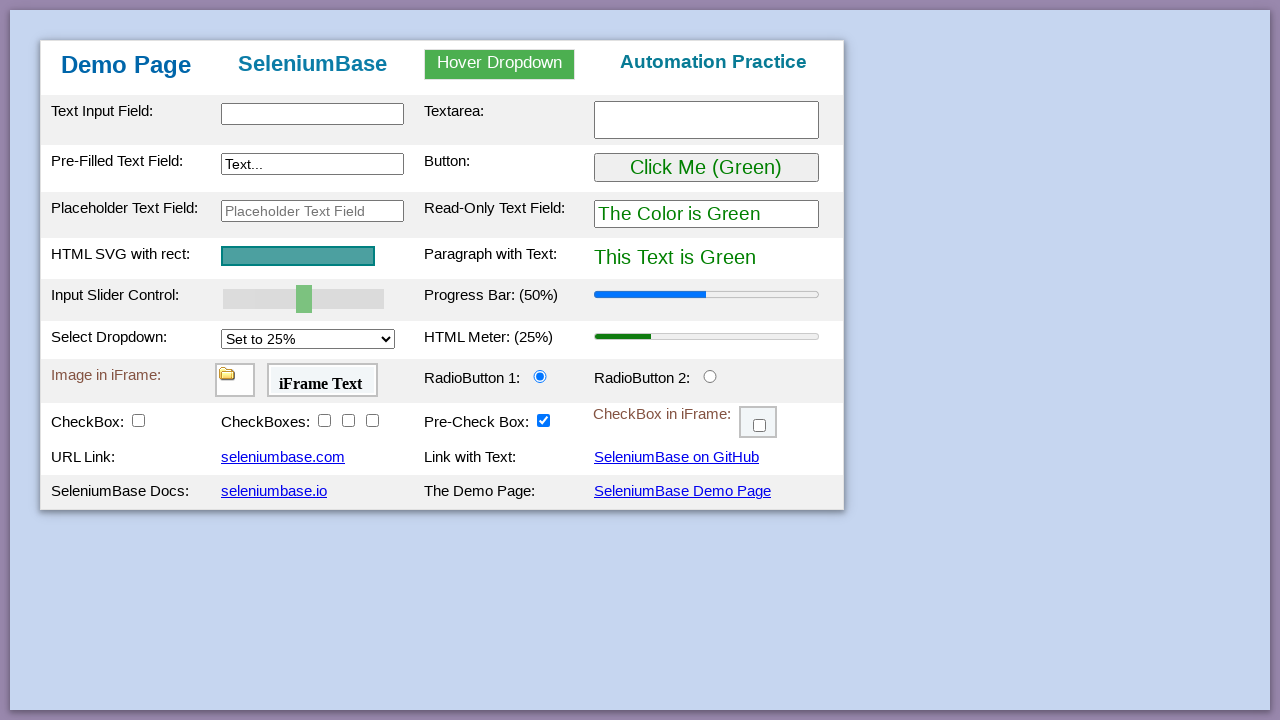

Table body element loaded
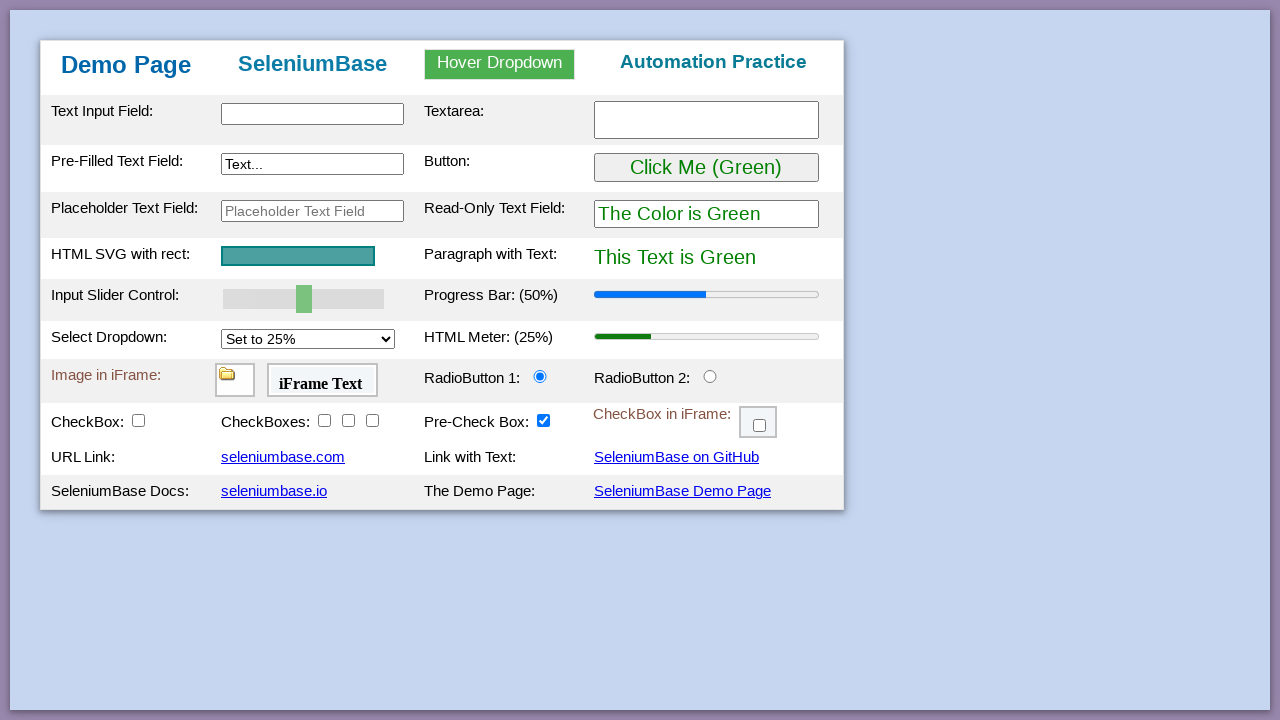

Verified 'Demo Page' heading is visible
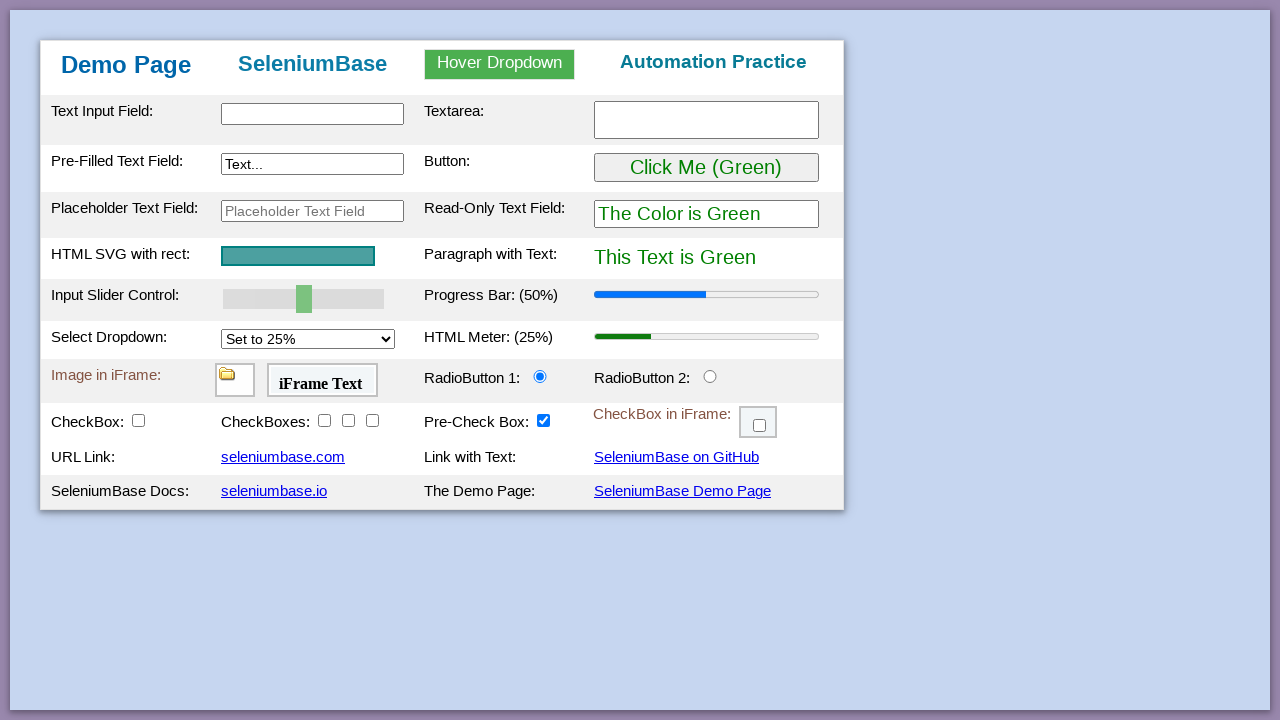

Filled text input field with 'This is Automated' on #myTextInput
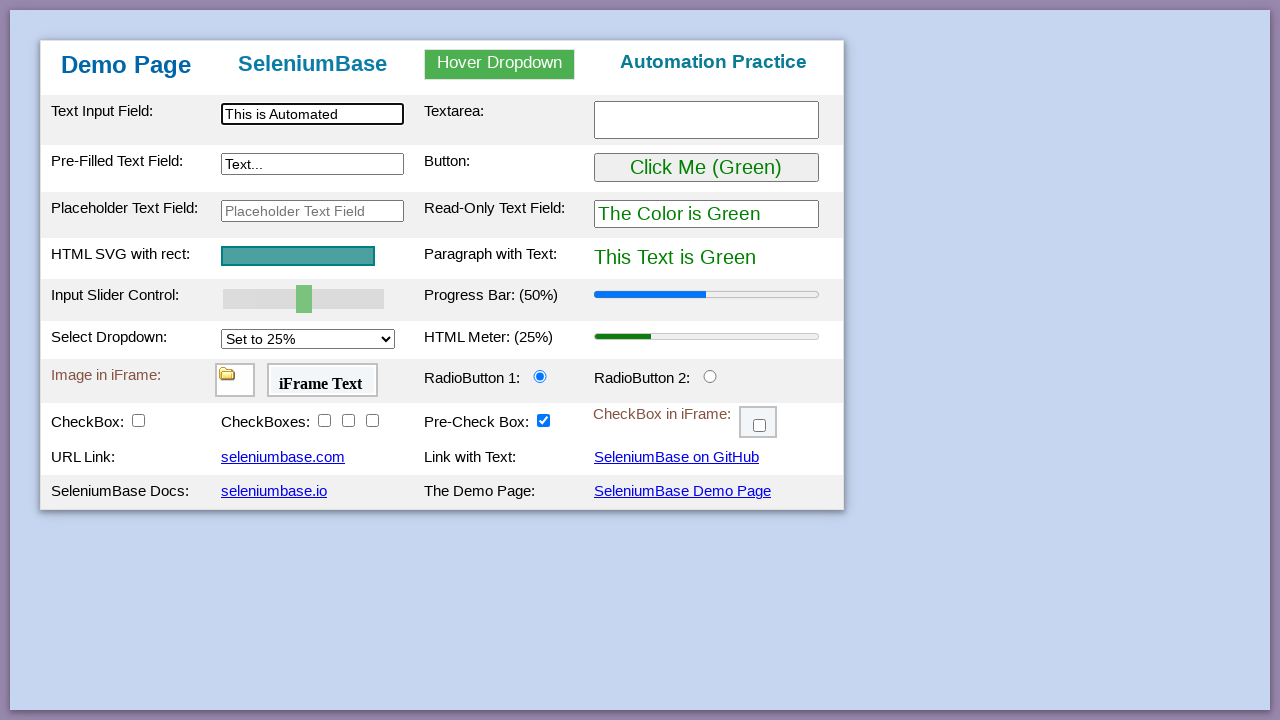

Filled textarea with 'Testing Time!' on textarea.area1
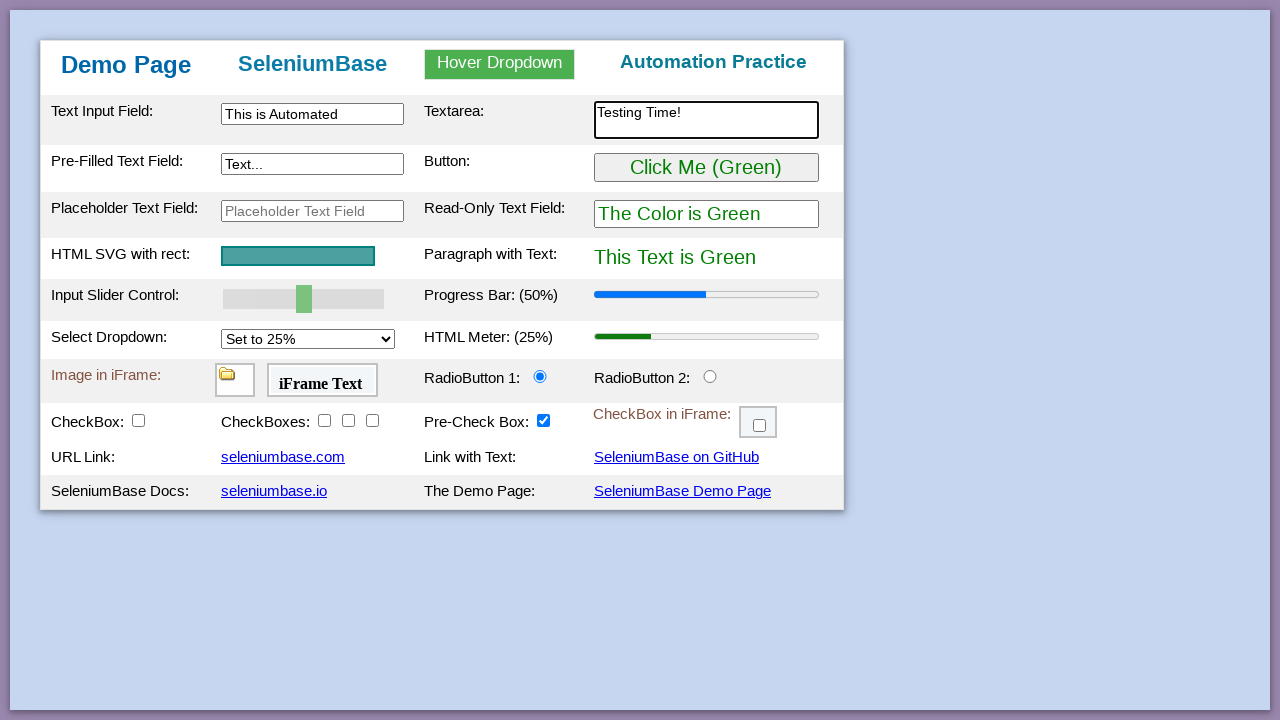

Filled preText2 field with 'Typing Text!' on [name="preText2"]
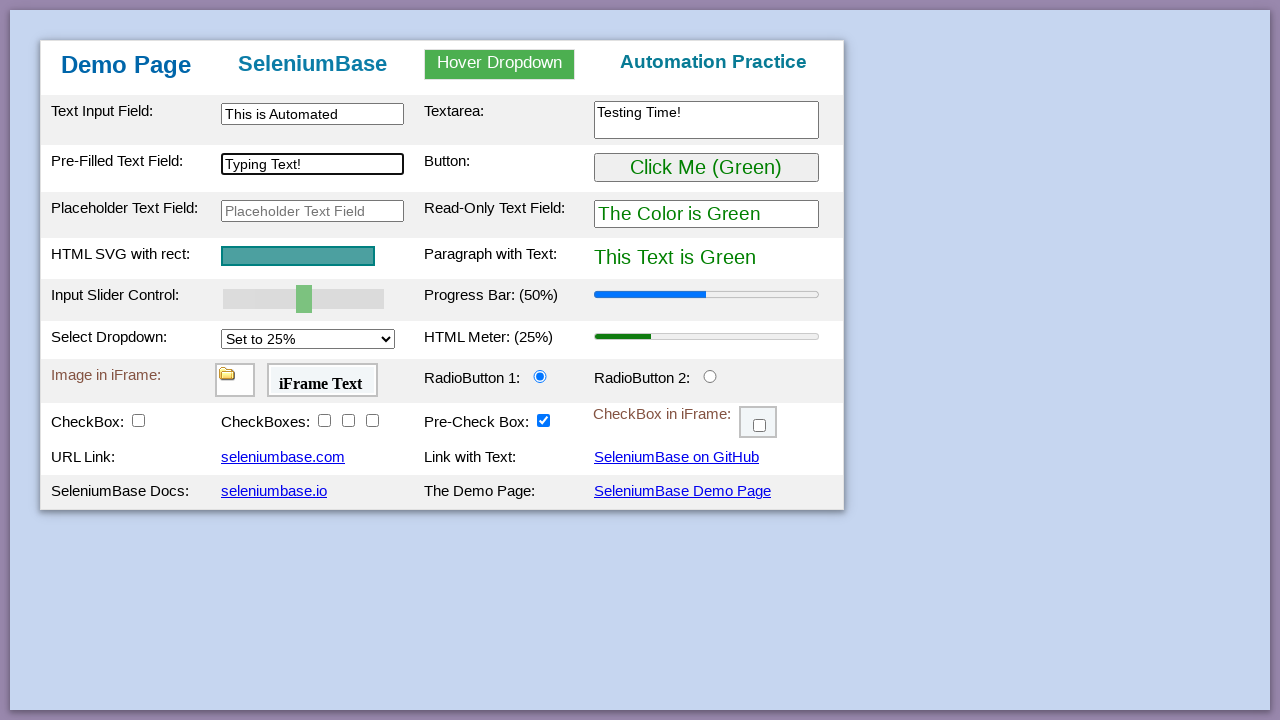

Verified 'Automation Practice' heading is visible
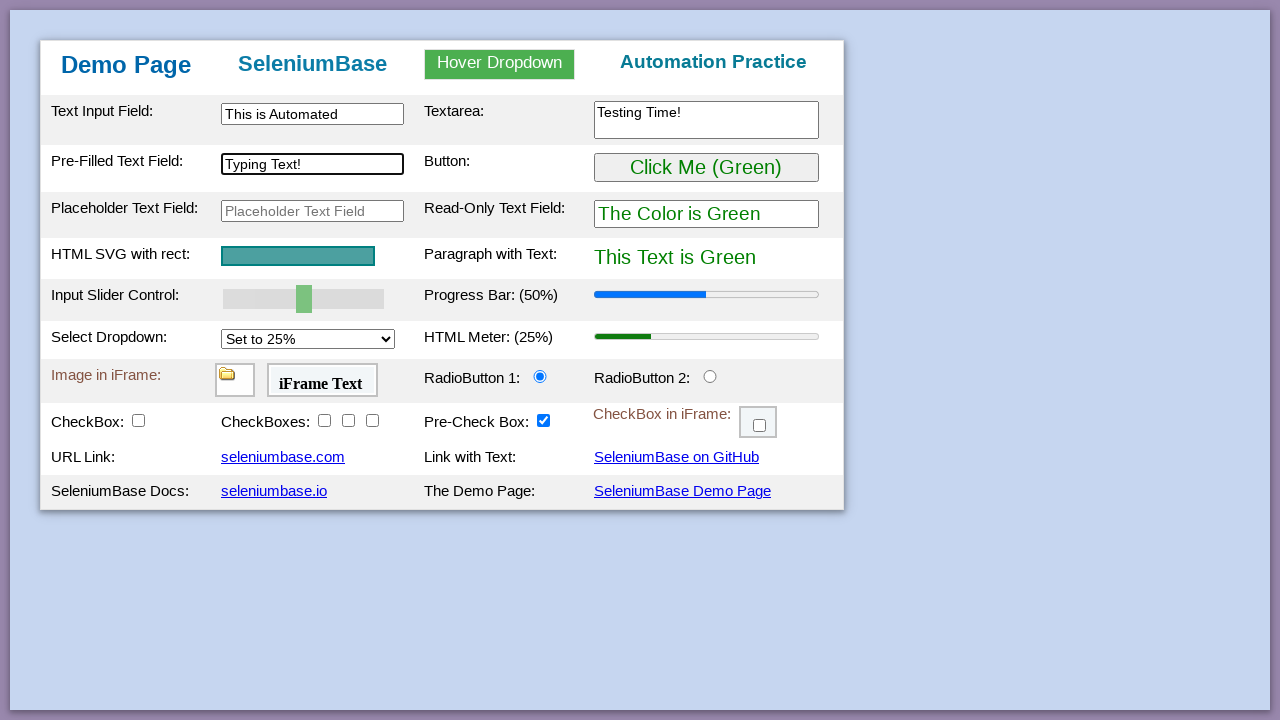

Hovered over dropdown menu at (500, 64) on #myDropdown
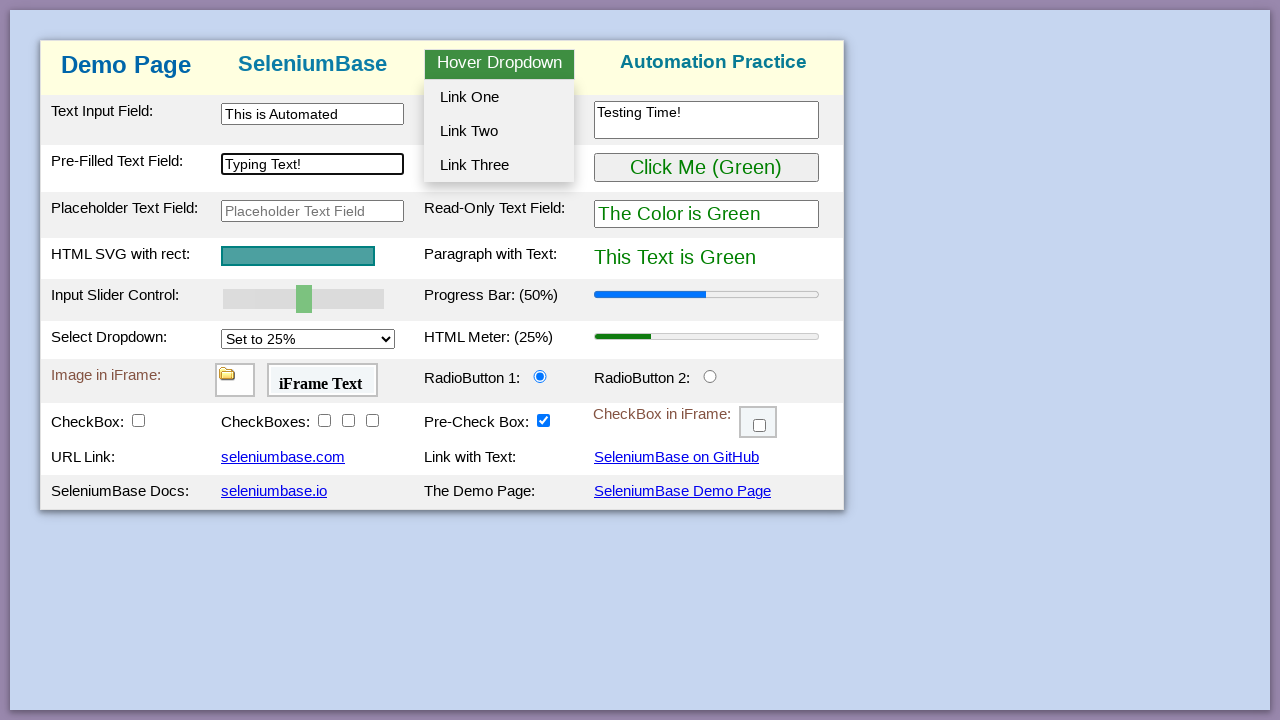

Clicked dropdown option 2 at (499, 131) on #dropOption2
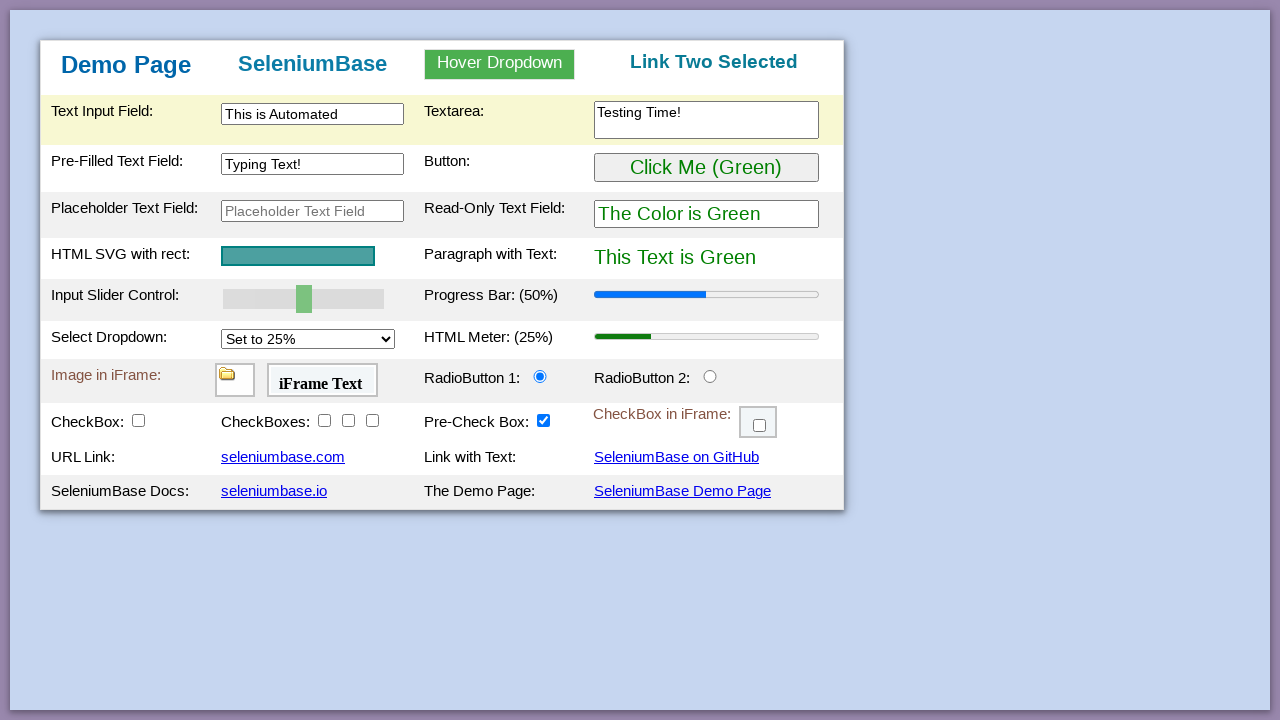

Verified 'Link Two Selected' message appears
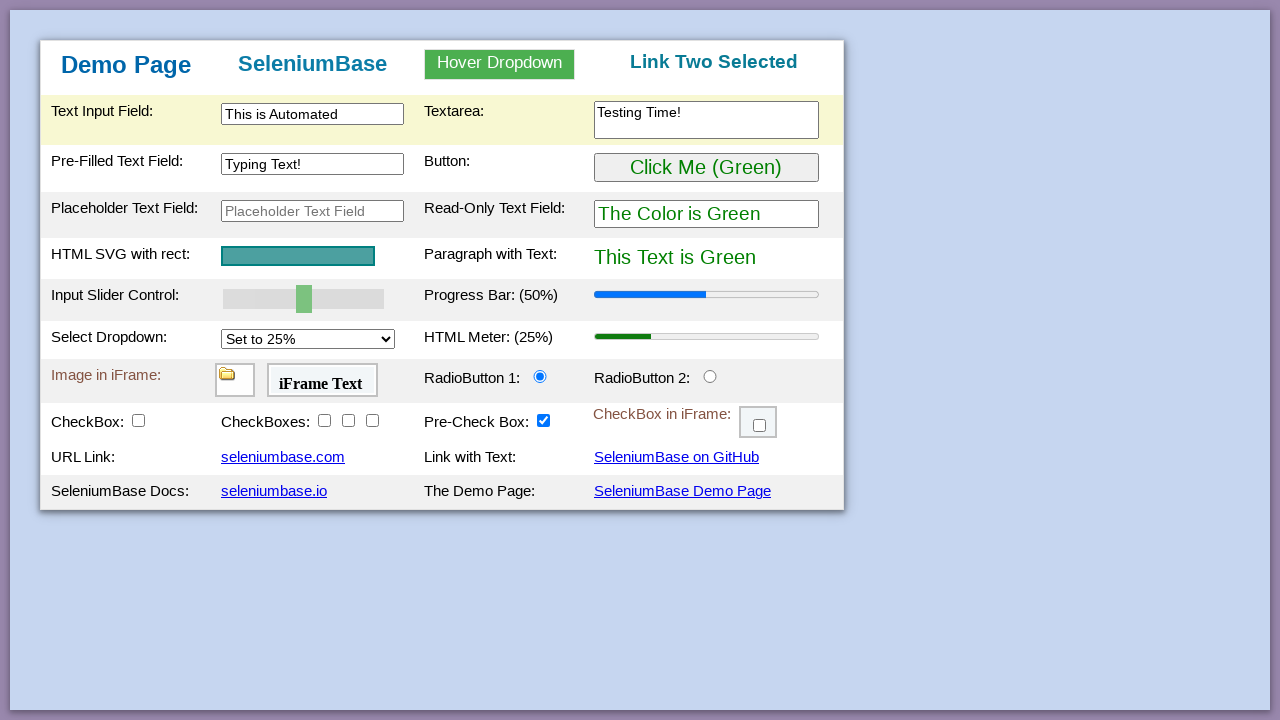

Verified text is initially green
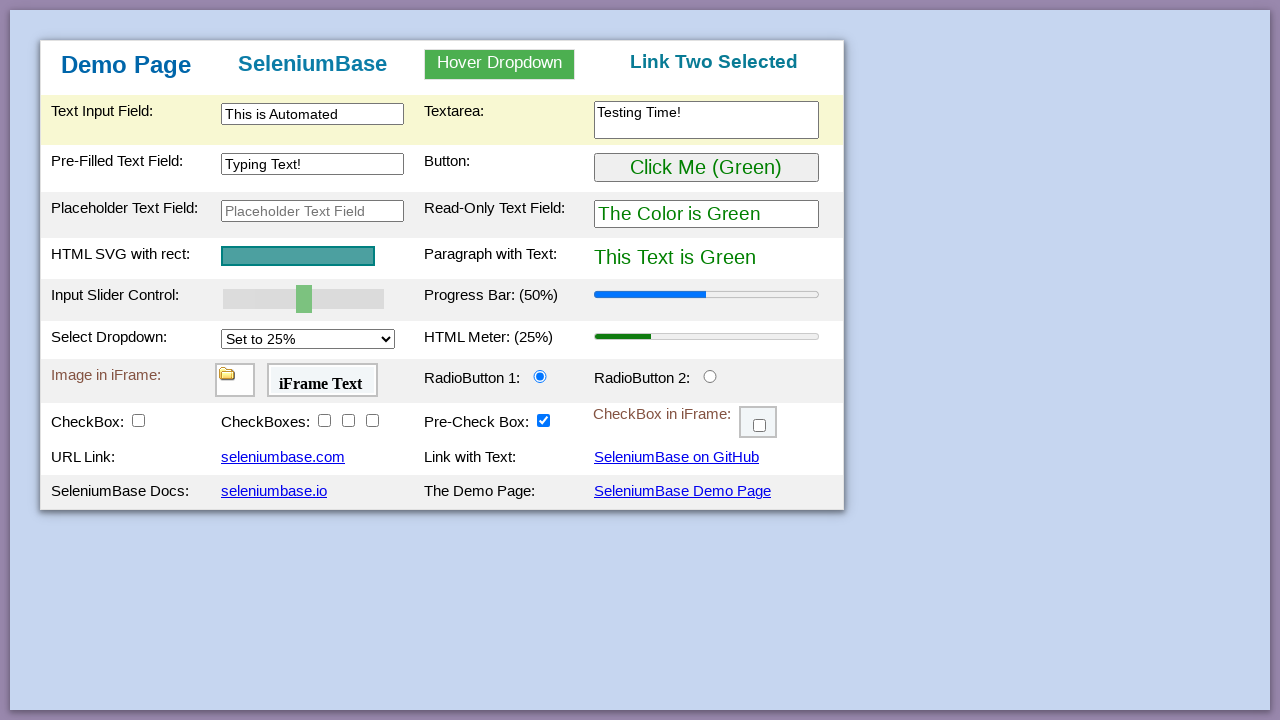

Clicked button to change text color at (706, 168) on #myButton
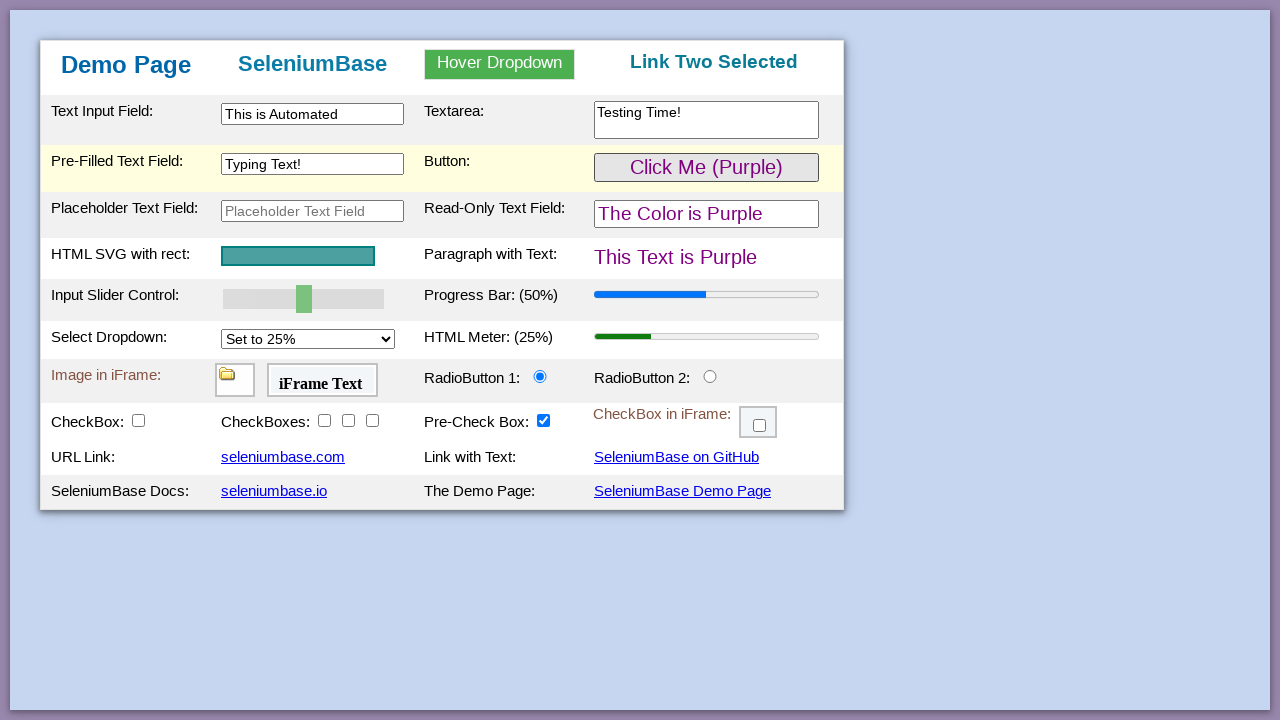

Verified text color changed to purple
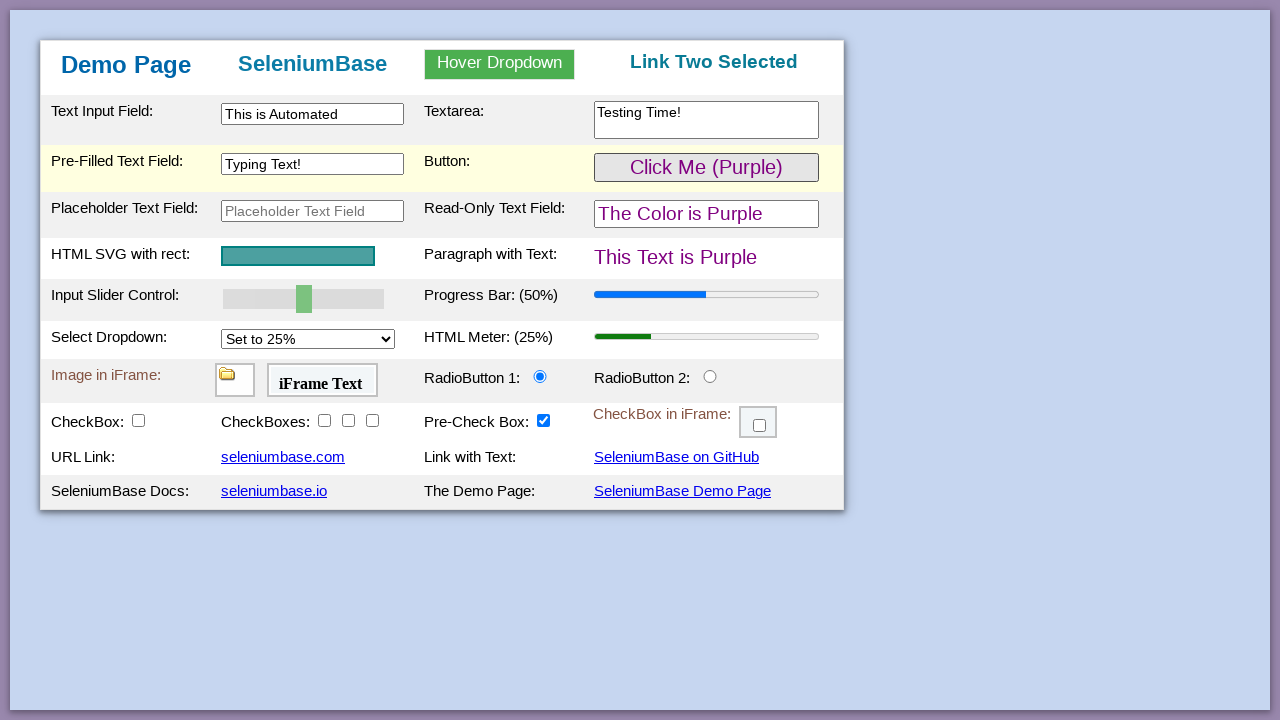

Verified SVG element is visible
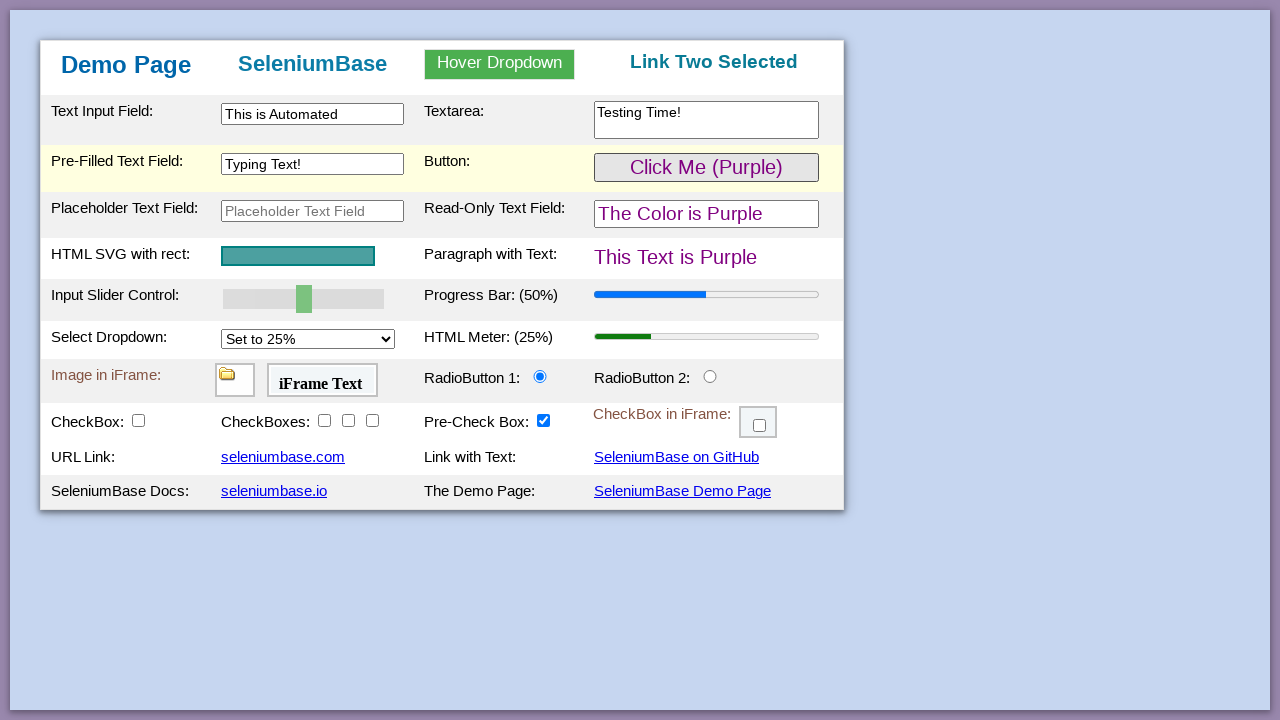

Verified progress bar initial value is 50
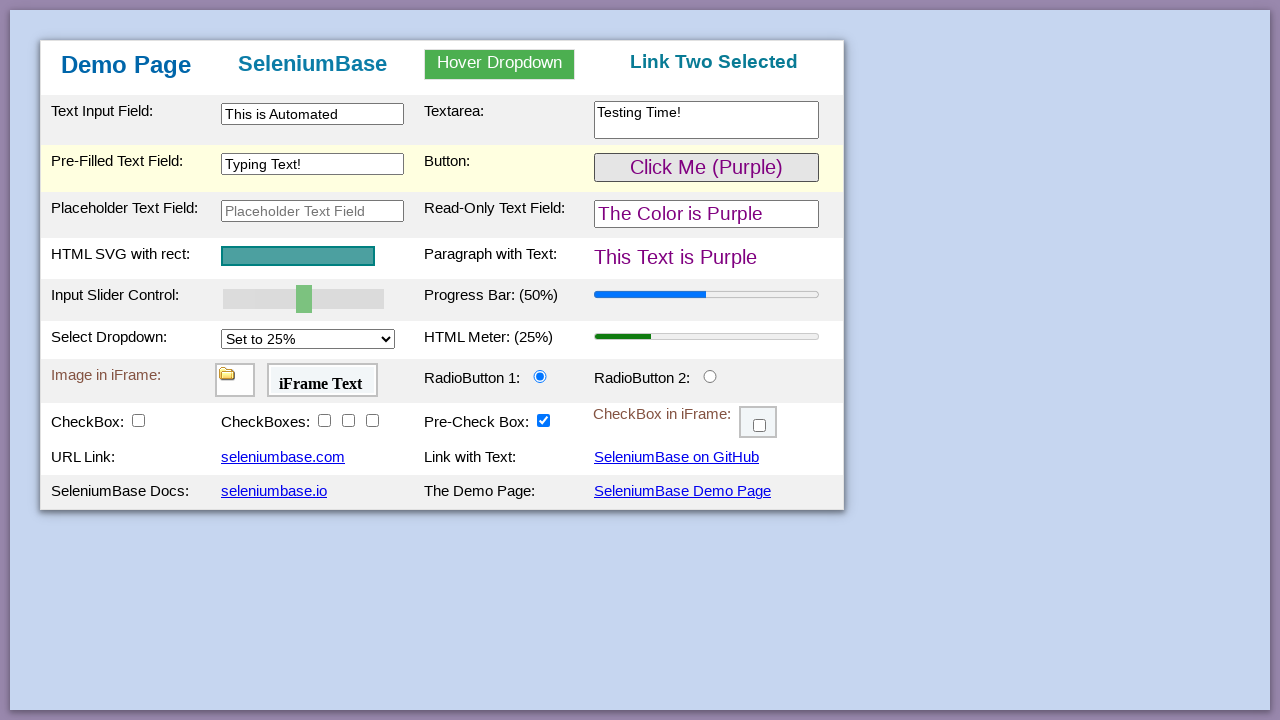

Moved slider right with arrow key on #myslider
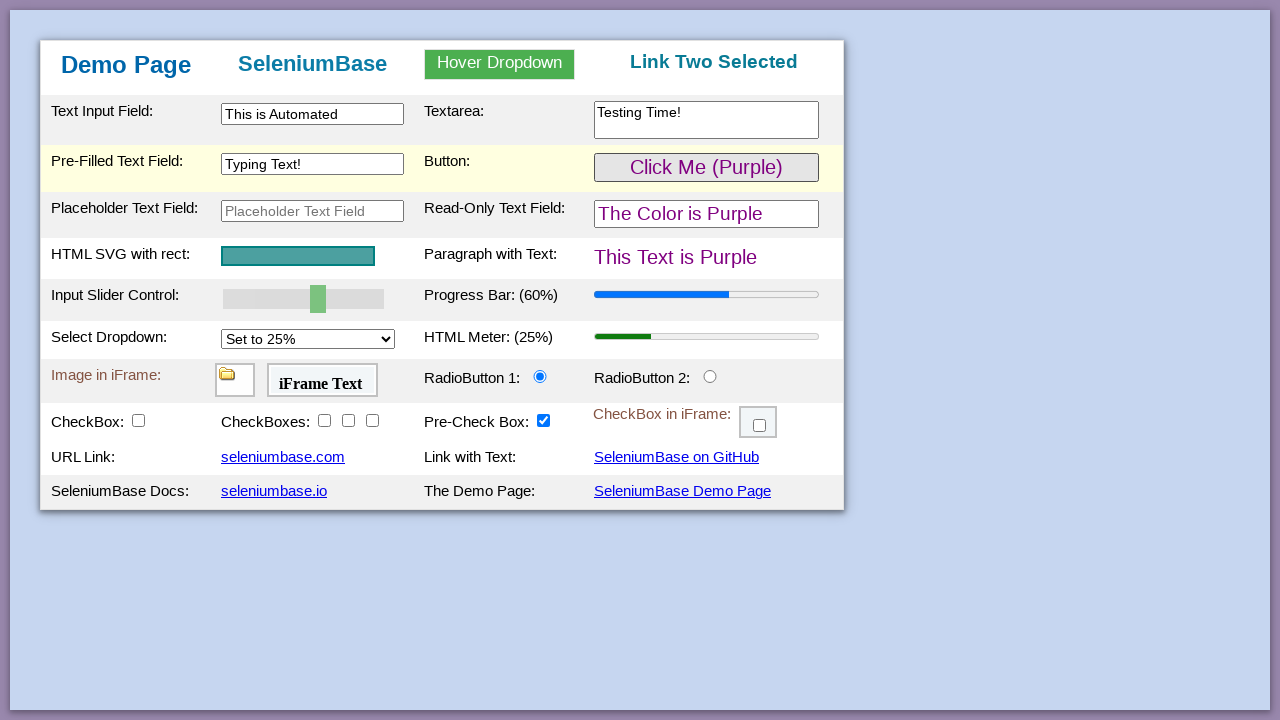

Moved slider right with arrow key on #myslider
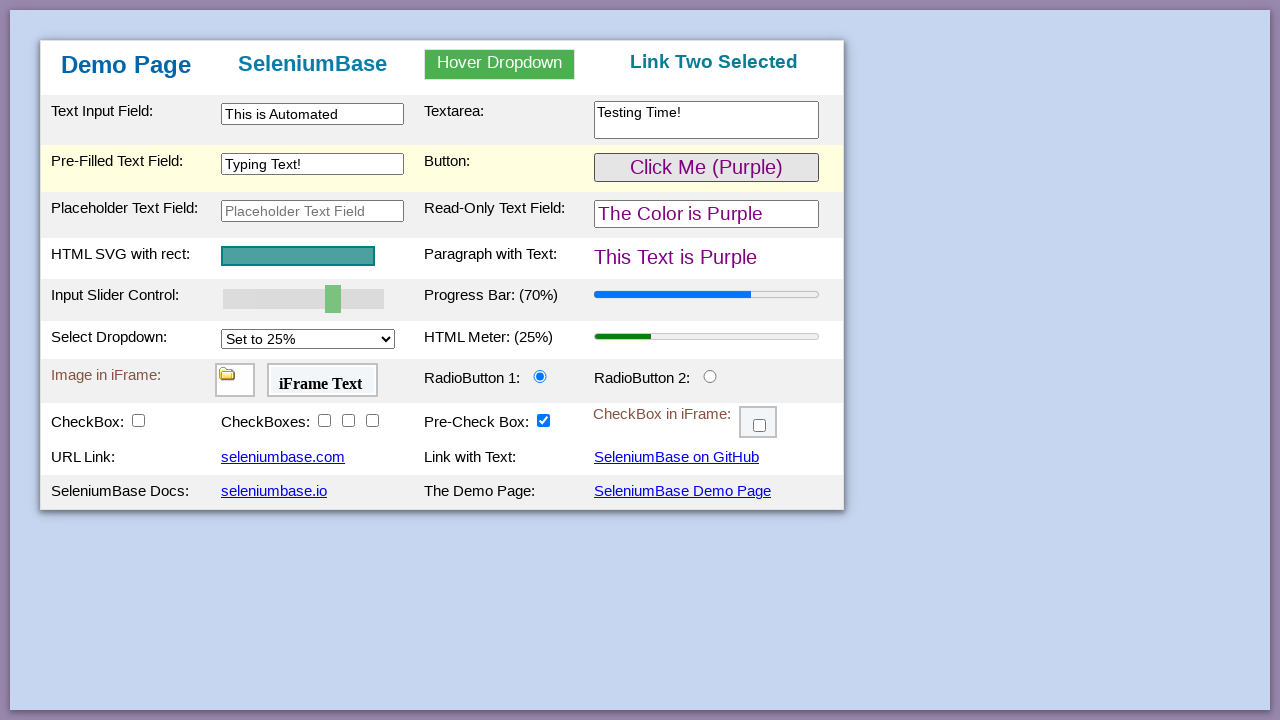

Moved slider right with arrow key on #myslider
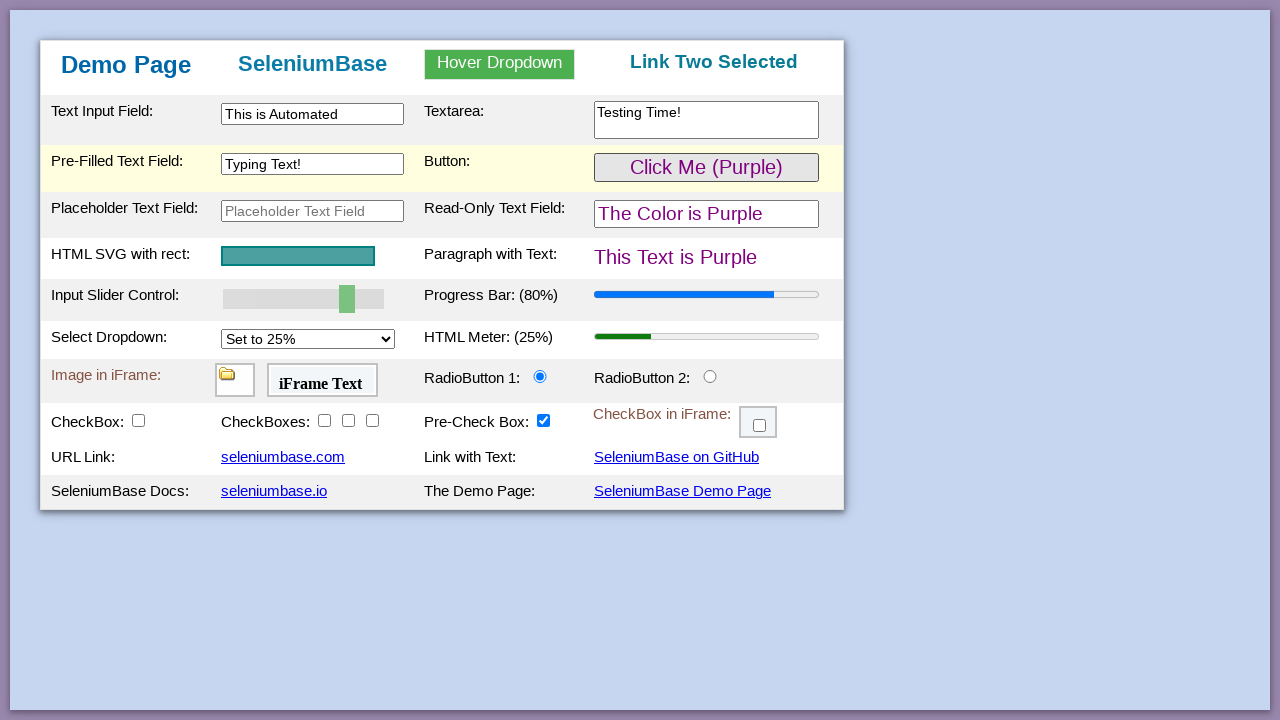

Moved slider right with arrow key on #myslider
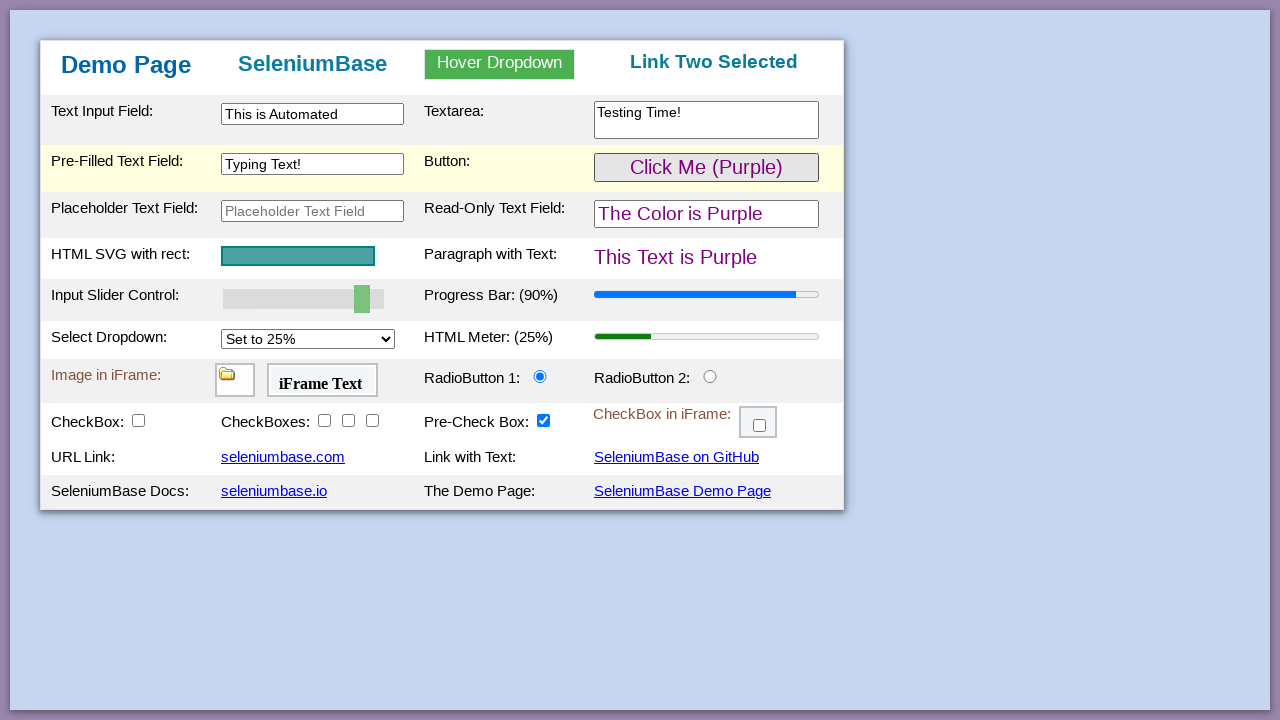

Moved slider right with arrow key on #myslider
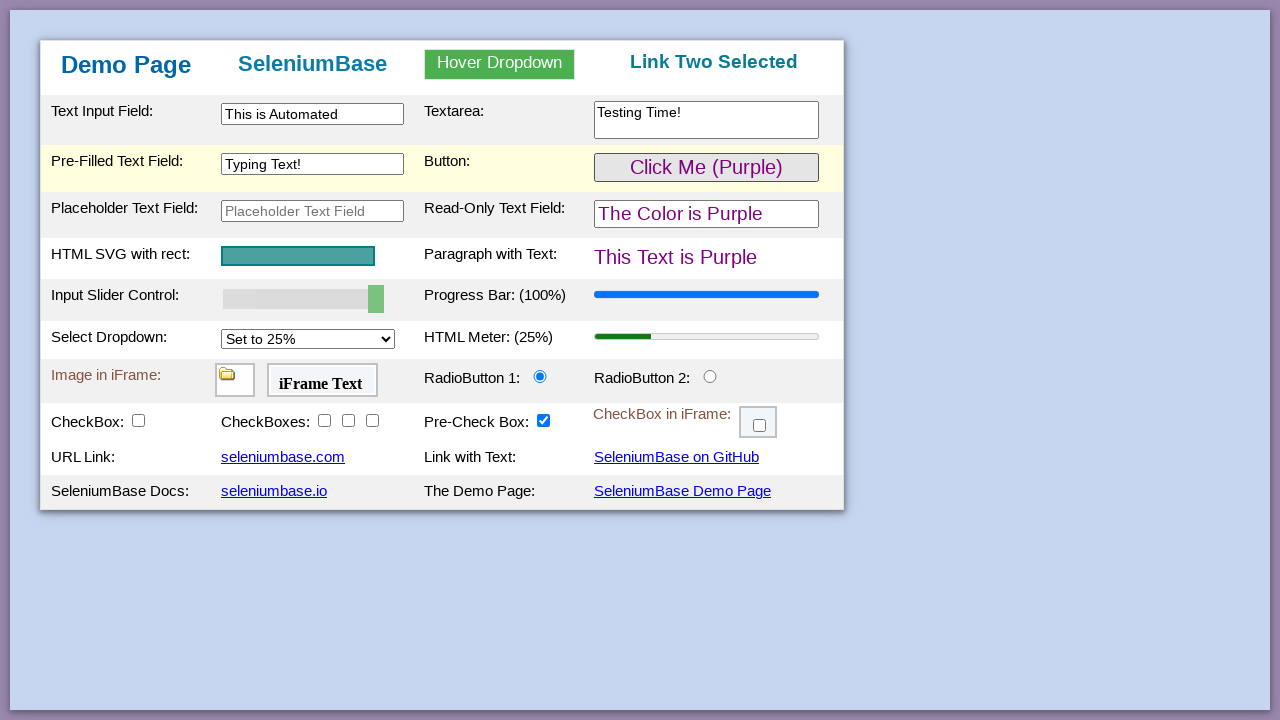

Verified progress bar reached maximum value of 100
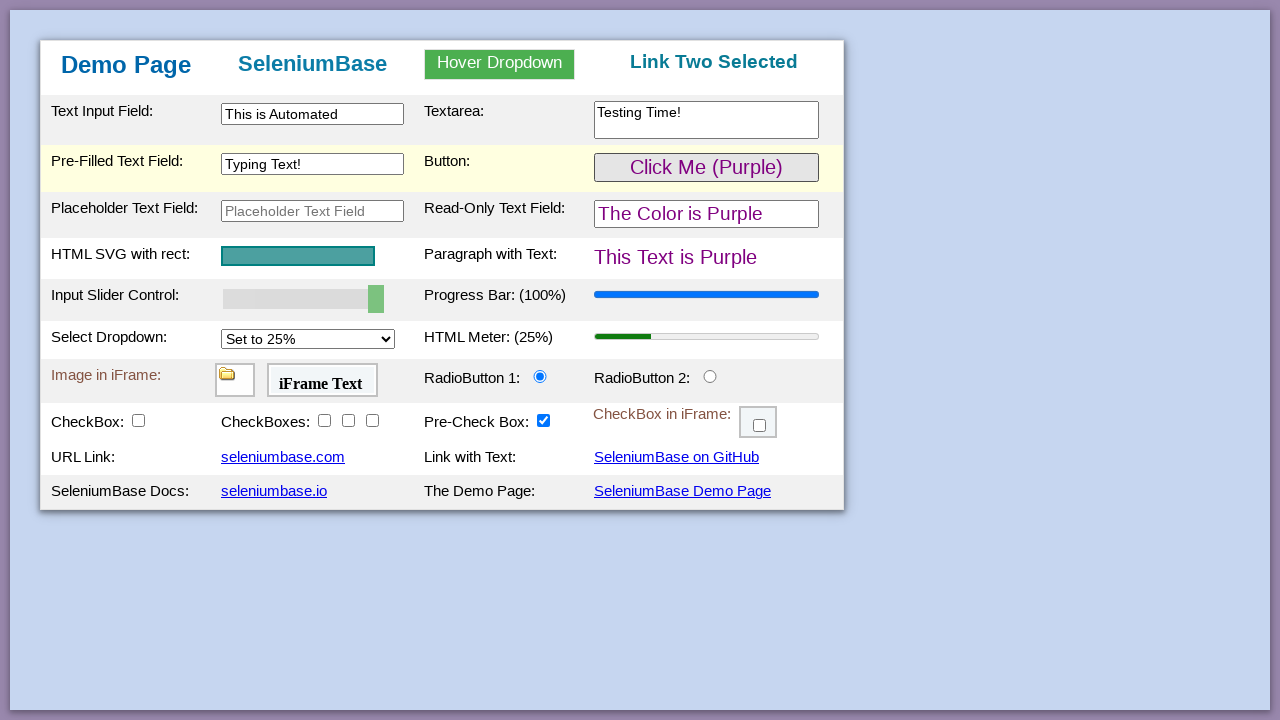

Verified meter bar initial value is 0.25
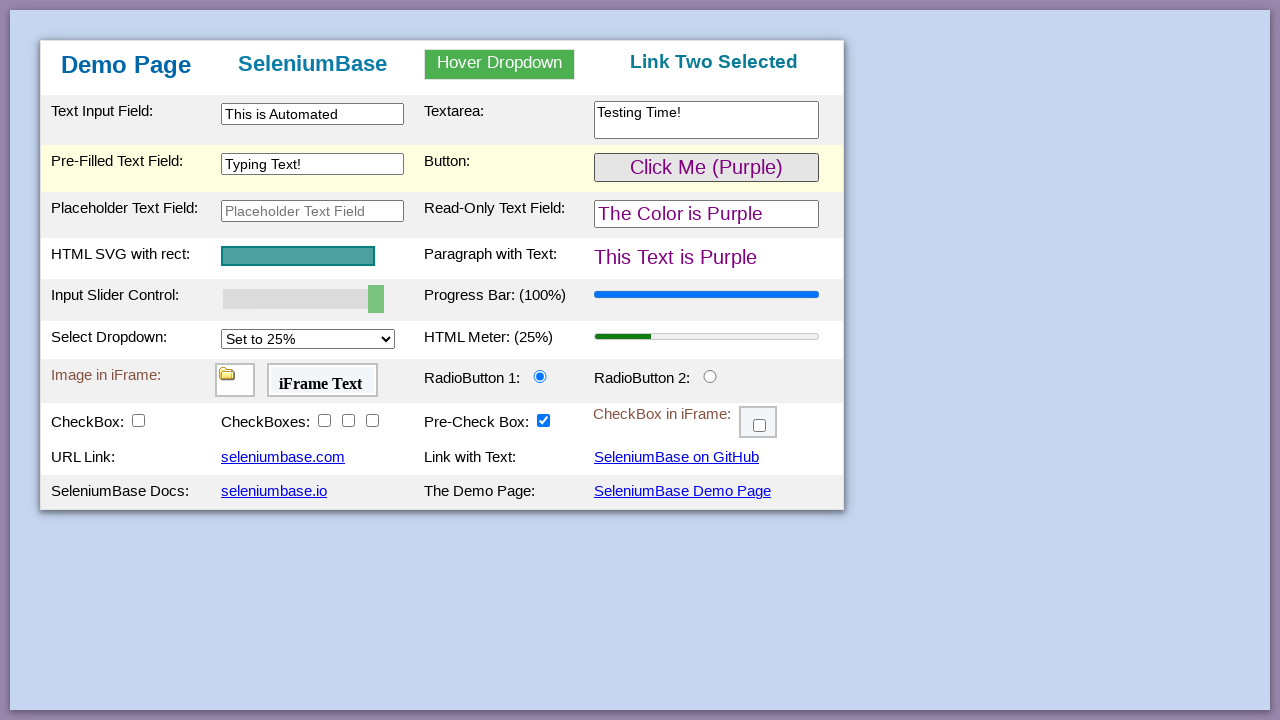

Selected '75%' option from dropdown on #mySelect
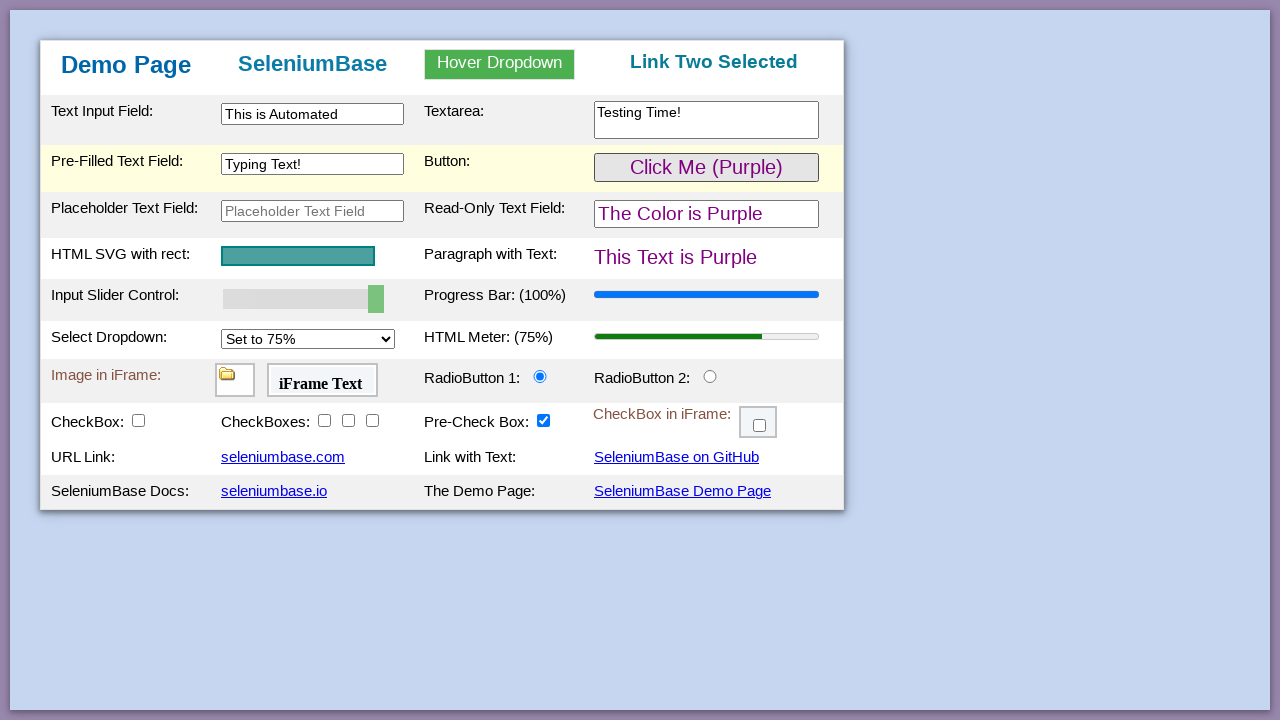

Verified meter bar updated to value 0.75
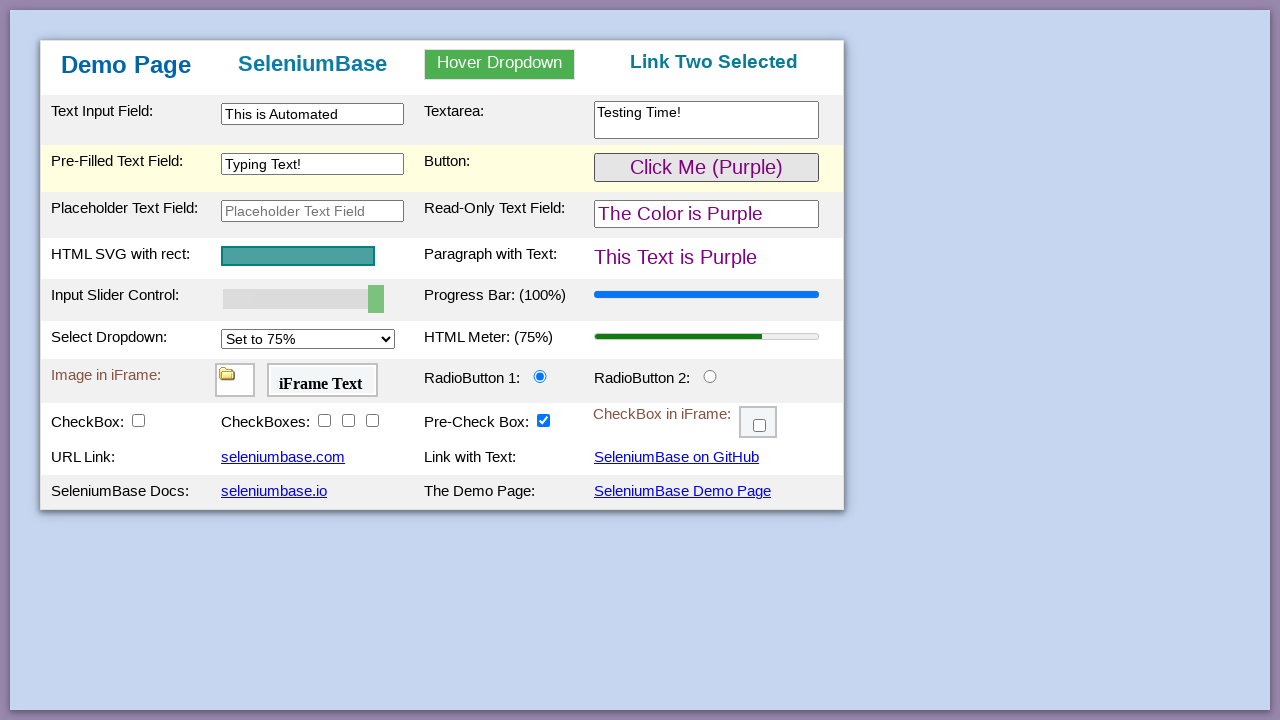

Verified image element is visible inside iFrame 1
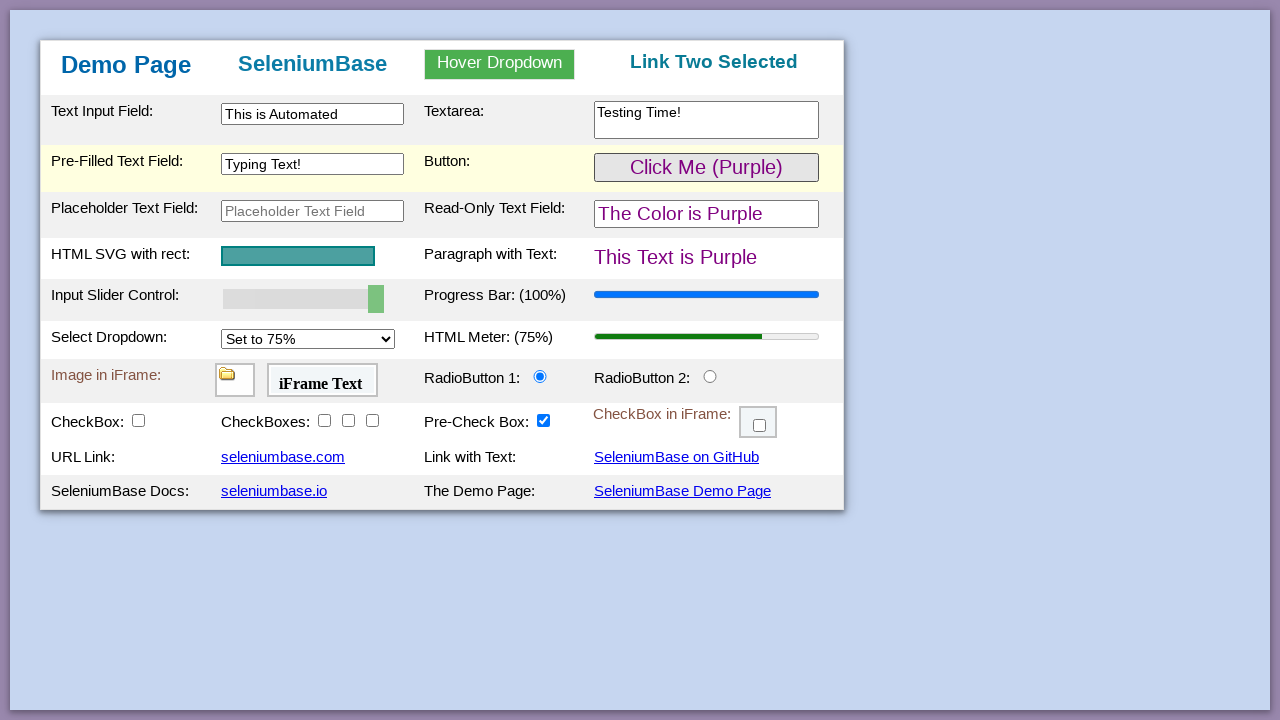

Verified 'iFrame Text' is visible inside iFrame 2
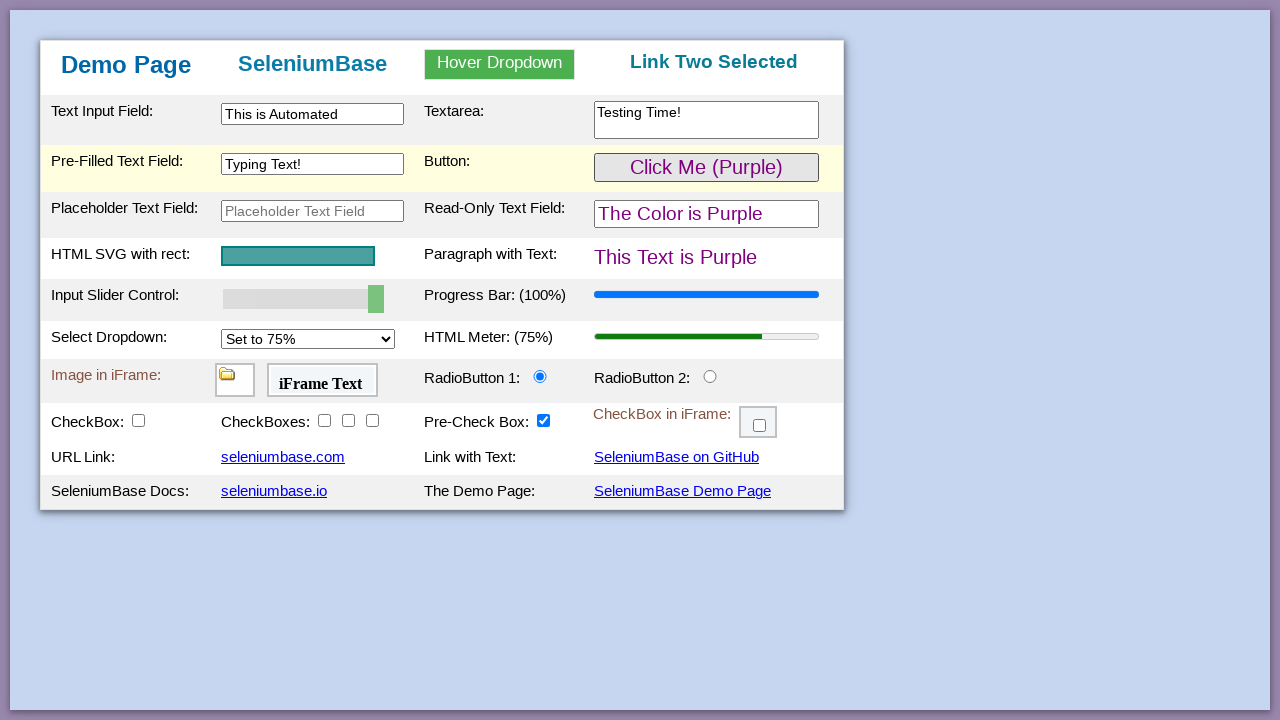

Clicked radio button 2 at (710, 376) on #radioButton2
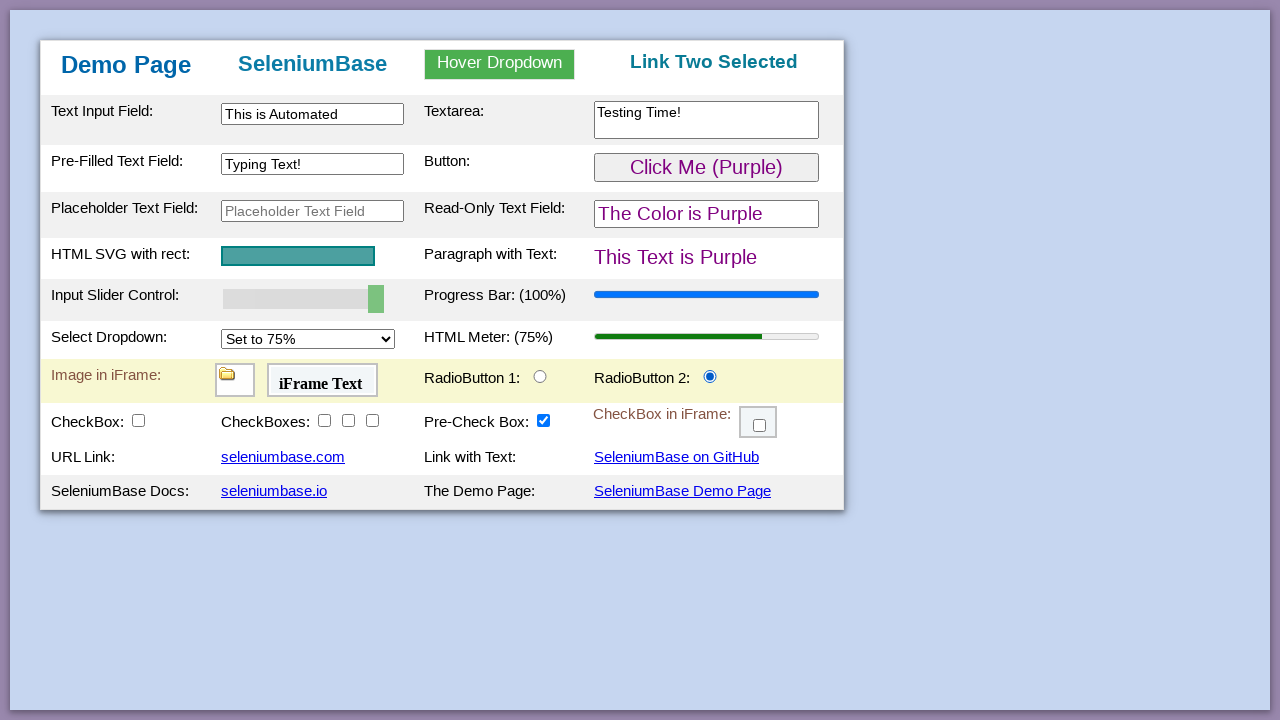

Verified radio button 2 is checked
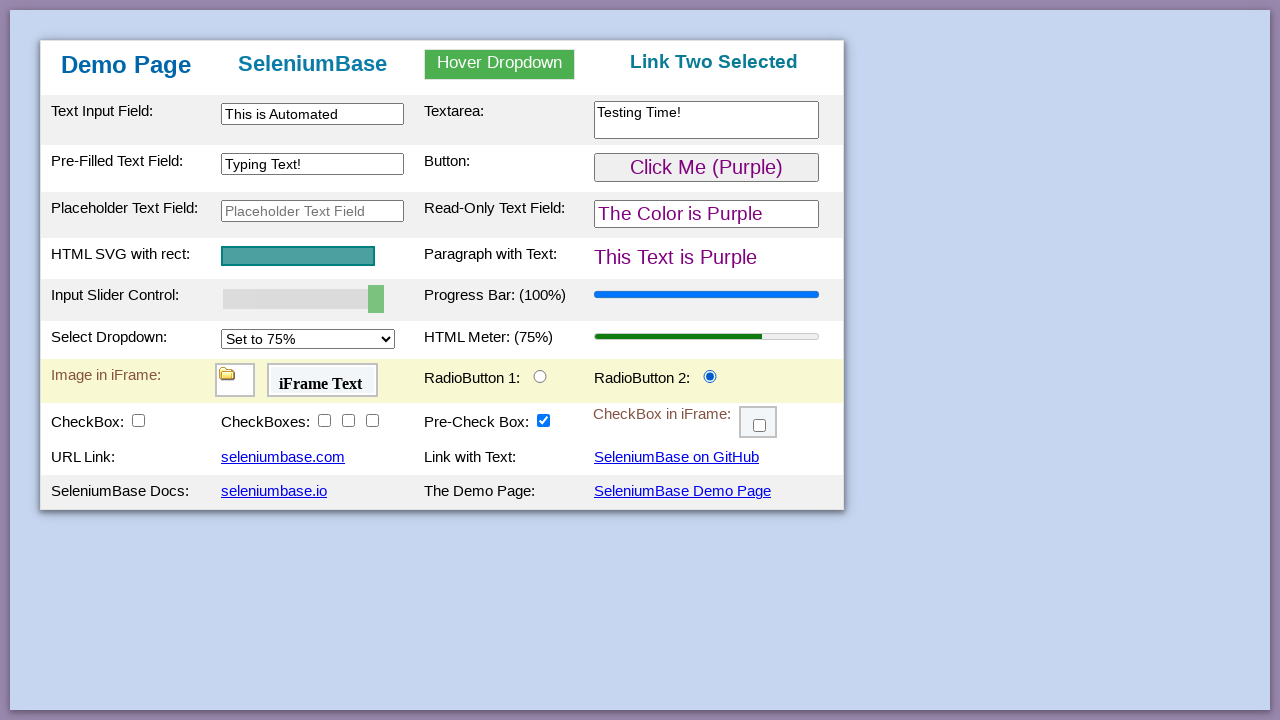

Clicked checkbox 1 at (138, 420) on #checkBox1
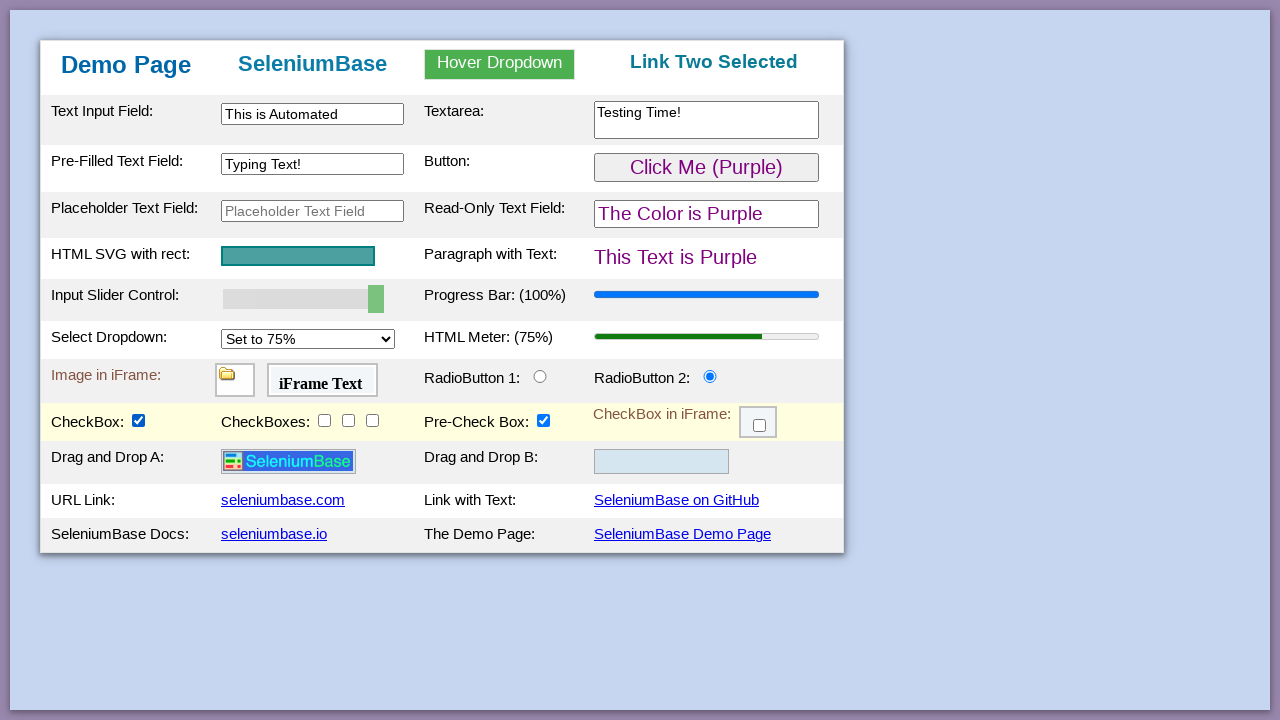

Verified checkbox 1 is checked
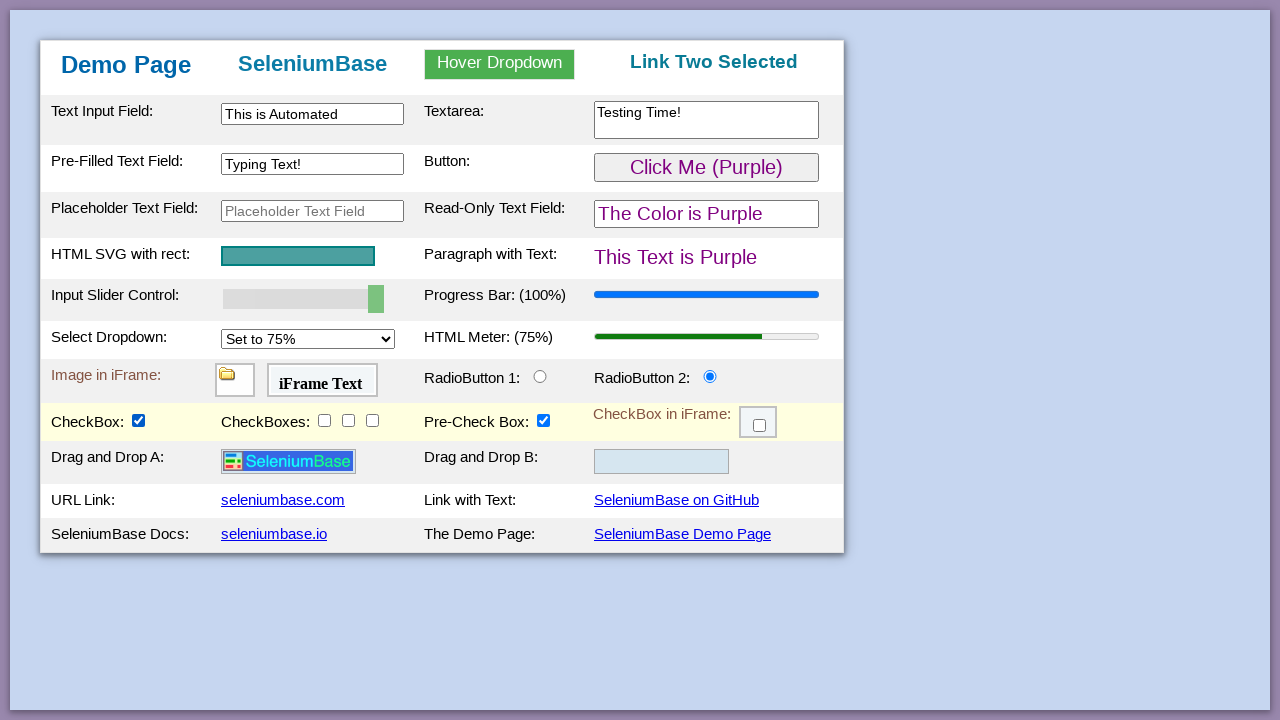

Verified logo image element is visible
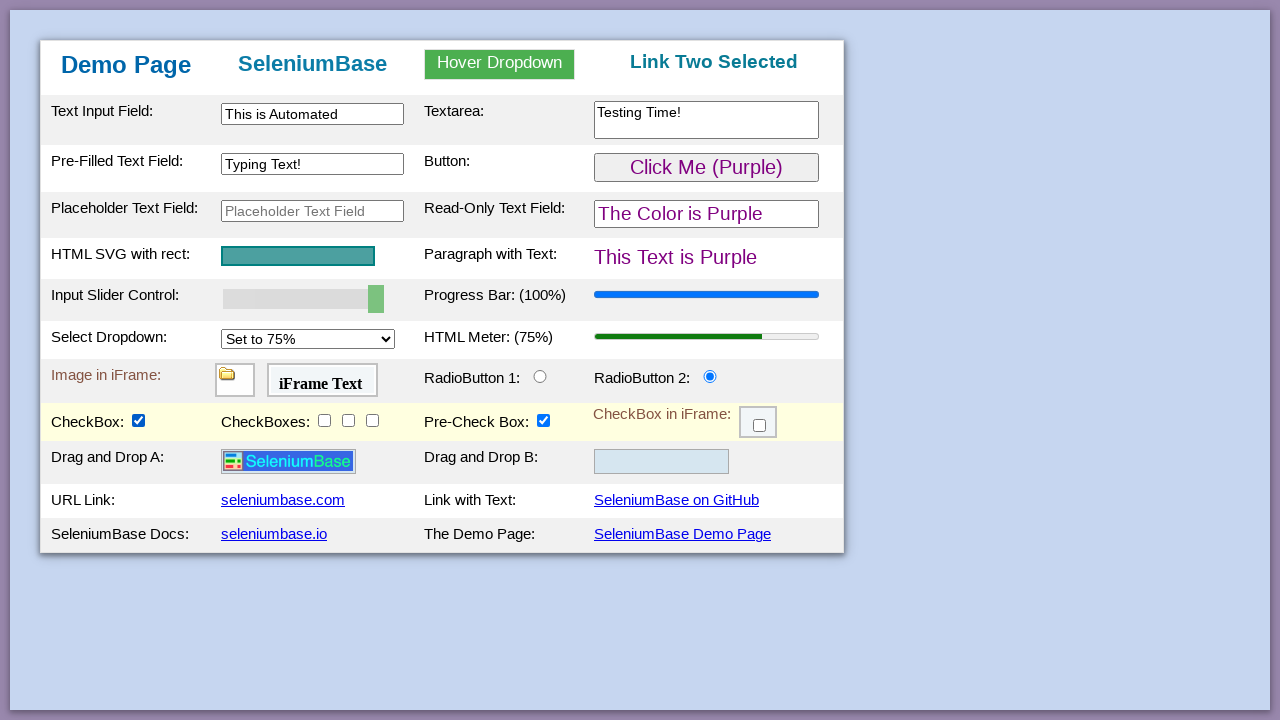

Clicked checkbox 2 at (324, 420) on #checkBox2
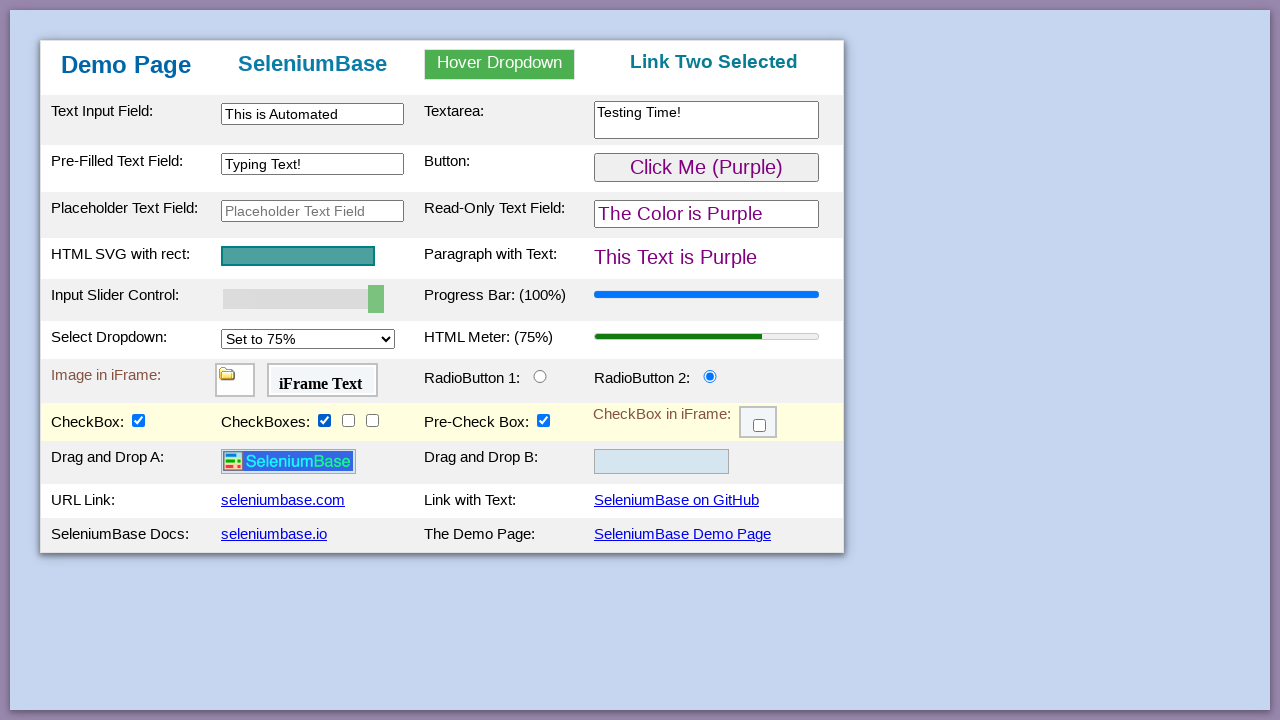

Clicked checkbox 3 at (348, 420) on #checkBox3
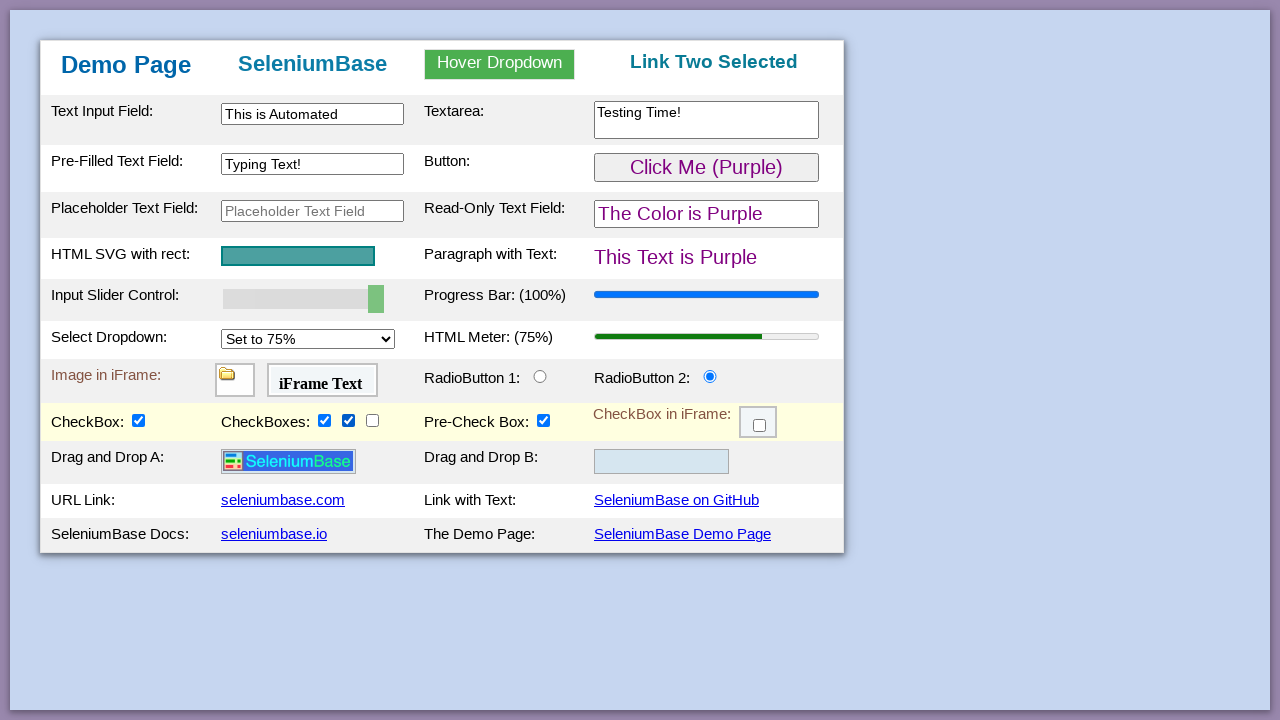

Clicked checkbox 4 at (372, 420) on #checkBox4
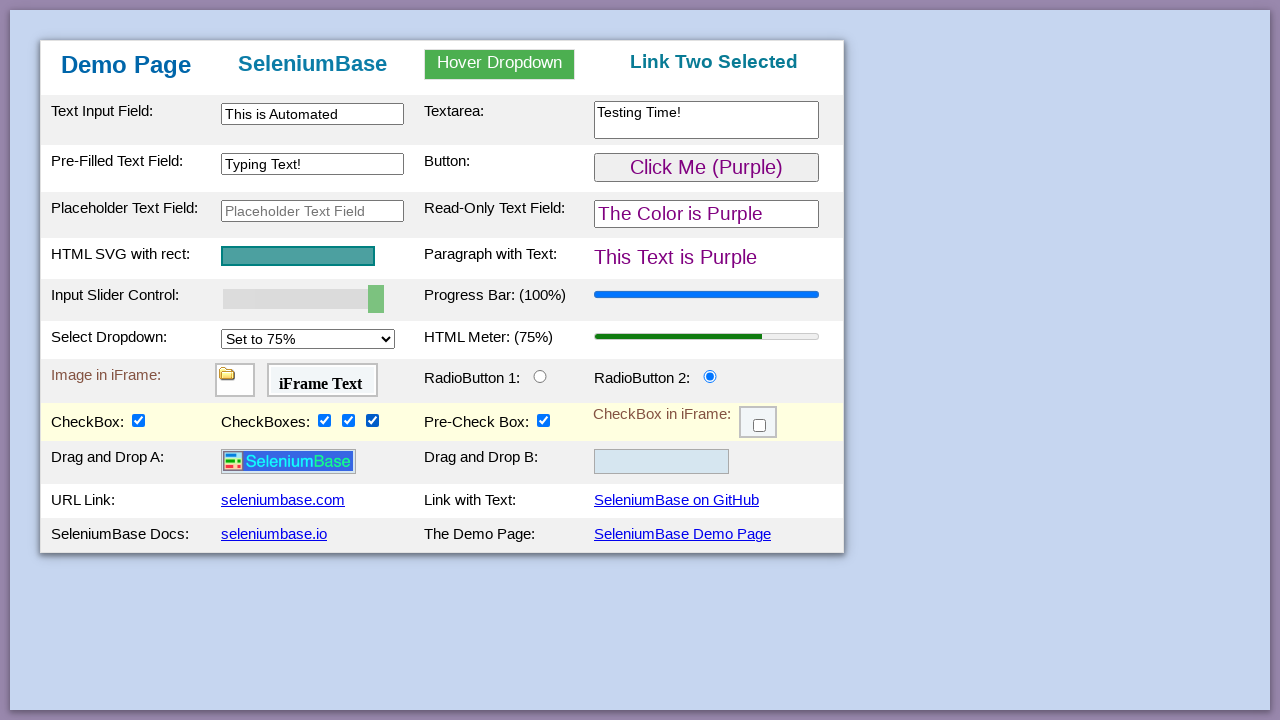

Verified checkbox 2 is checked
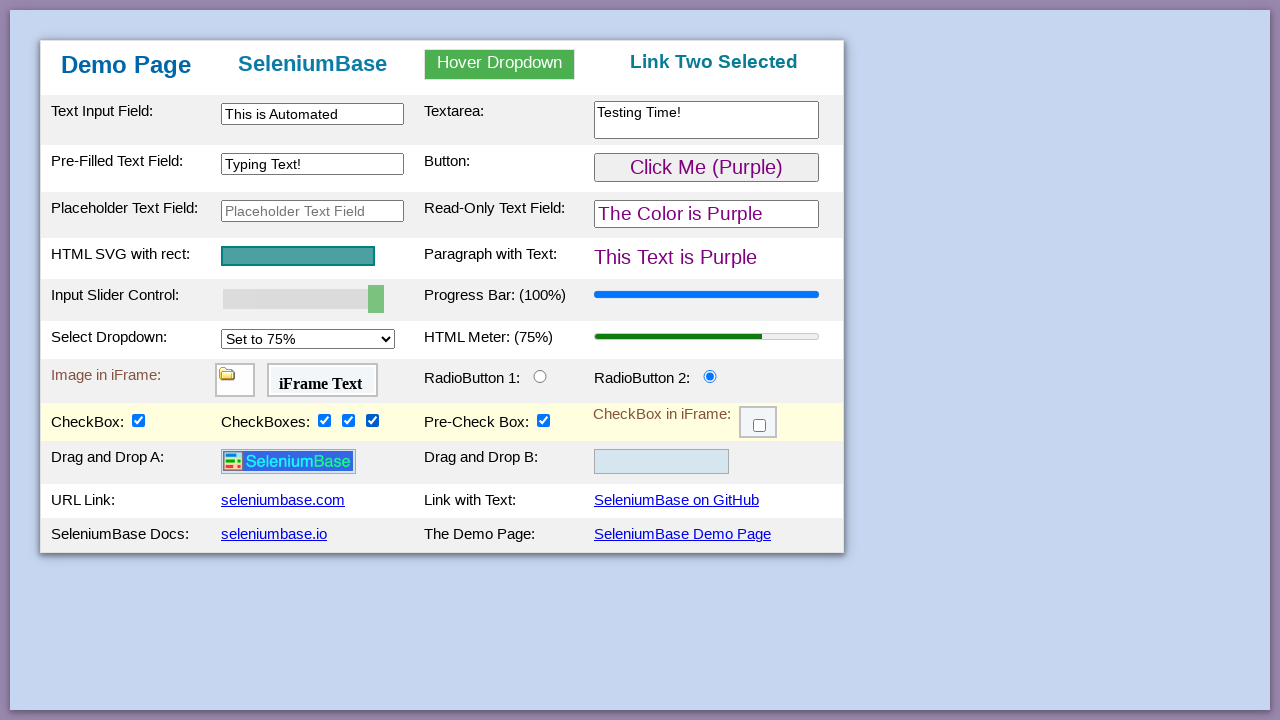

Verified checkbox 3 is checked
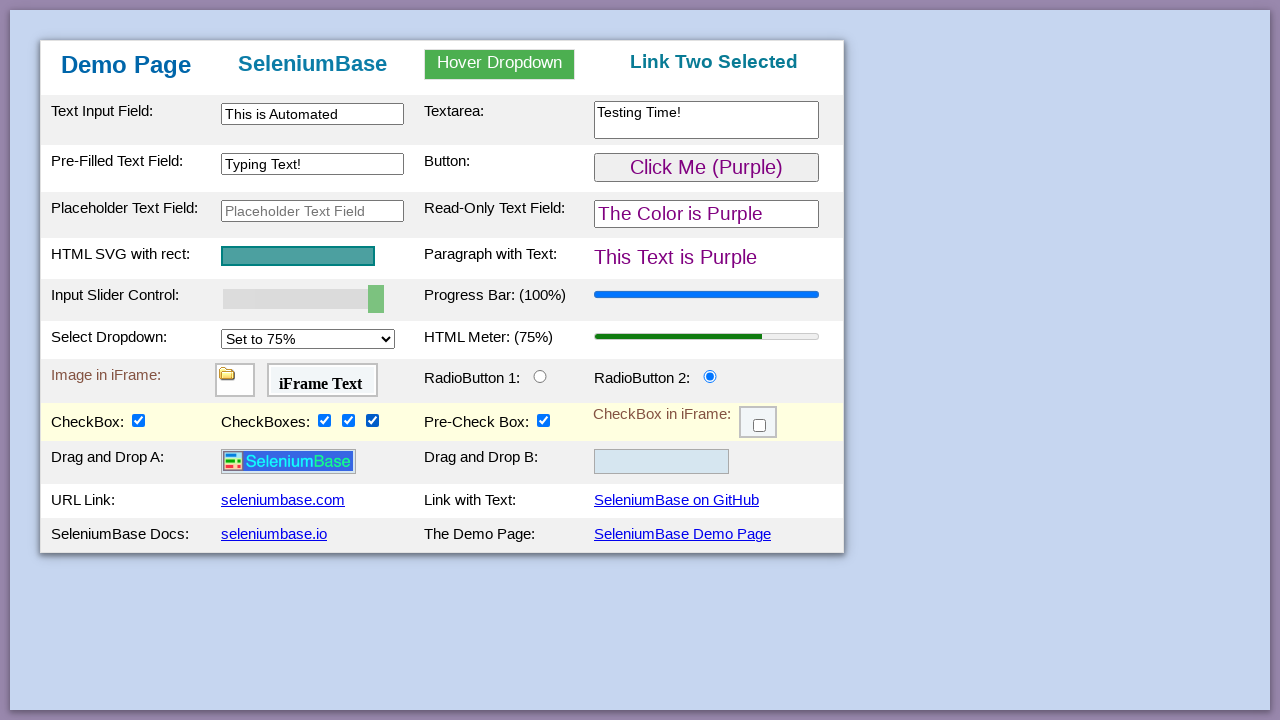

Verified checkbox 4 is checked
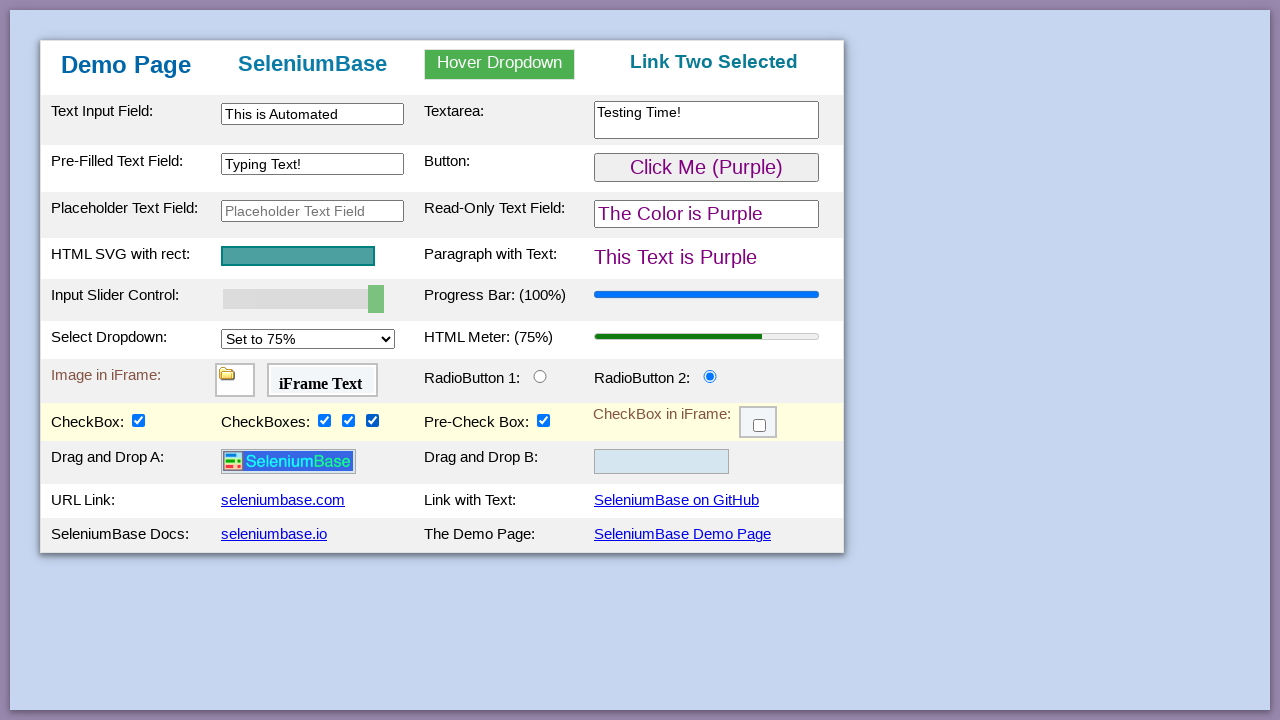

Clicked checkbox inside iFrame 3 at (760, 426) on #myFrame3 >> internal:control=enter-frame >> .fBox
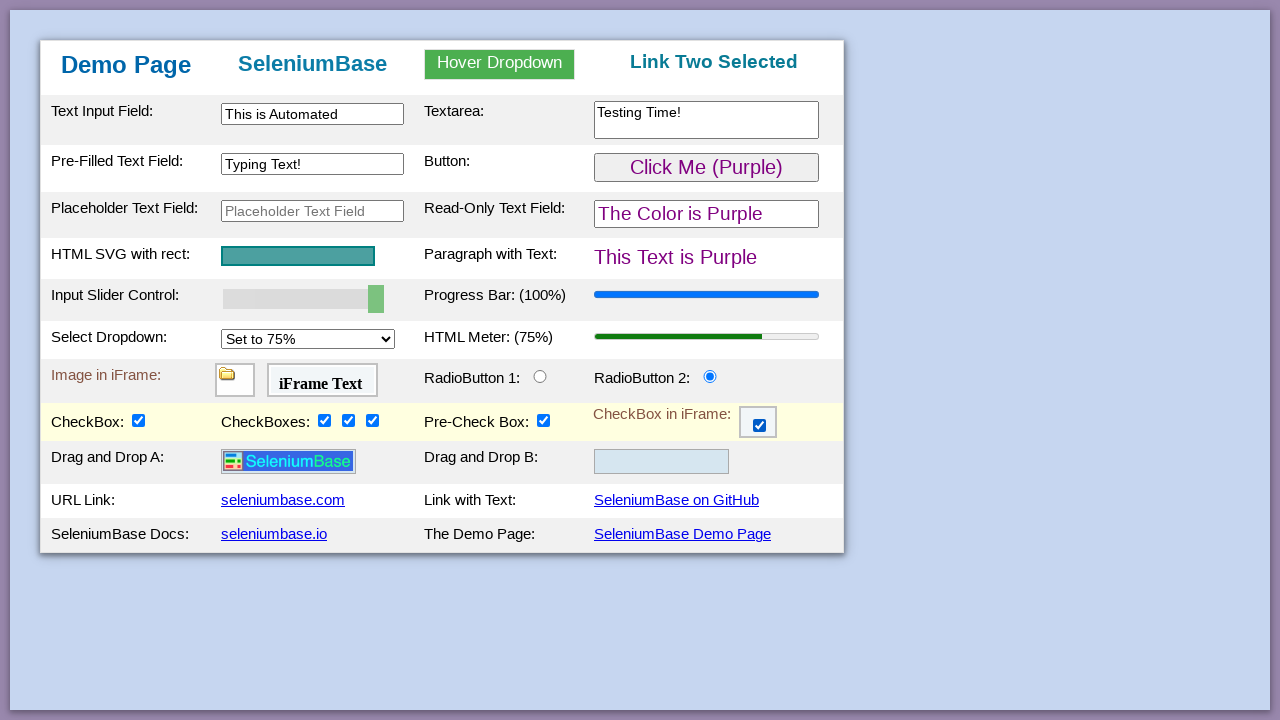

Dragged logo to drop zone 2 at (662, 462)
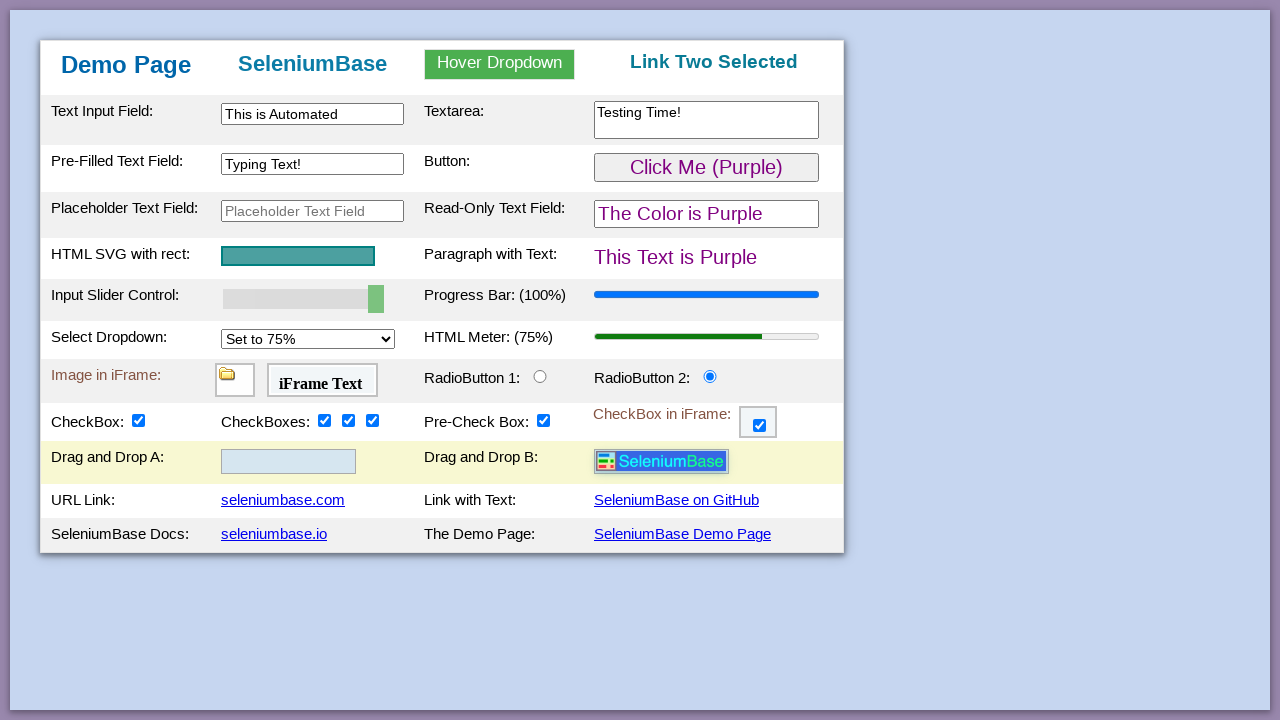

Verified logo is now inside drop zone 2
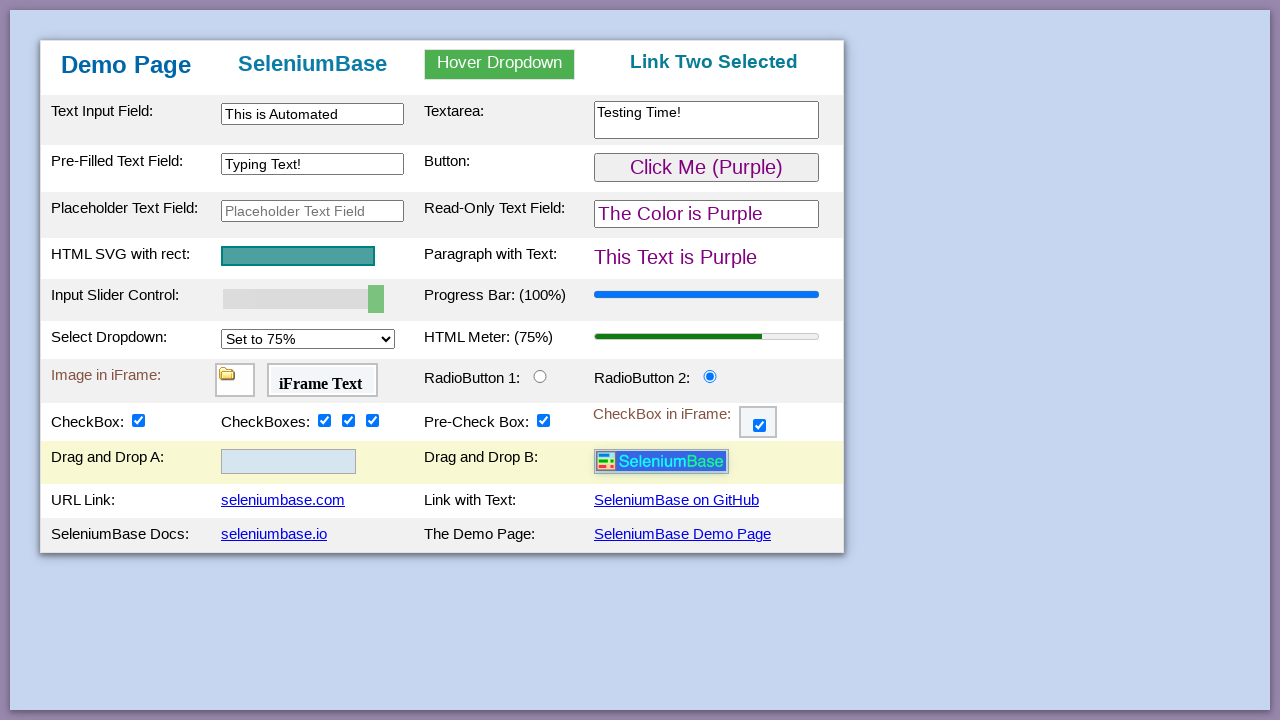

Clicked 'SeleniumBase Demo Page' link at (682, 534) on text=SeleniumBase Demo Page
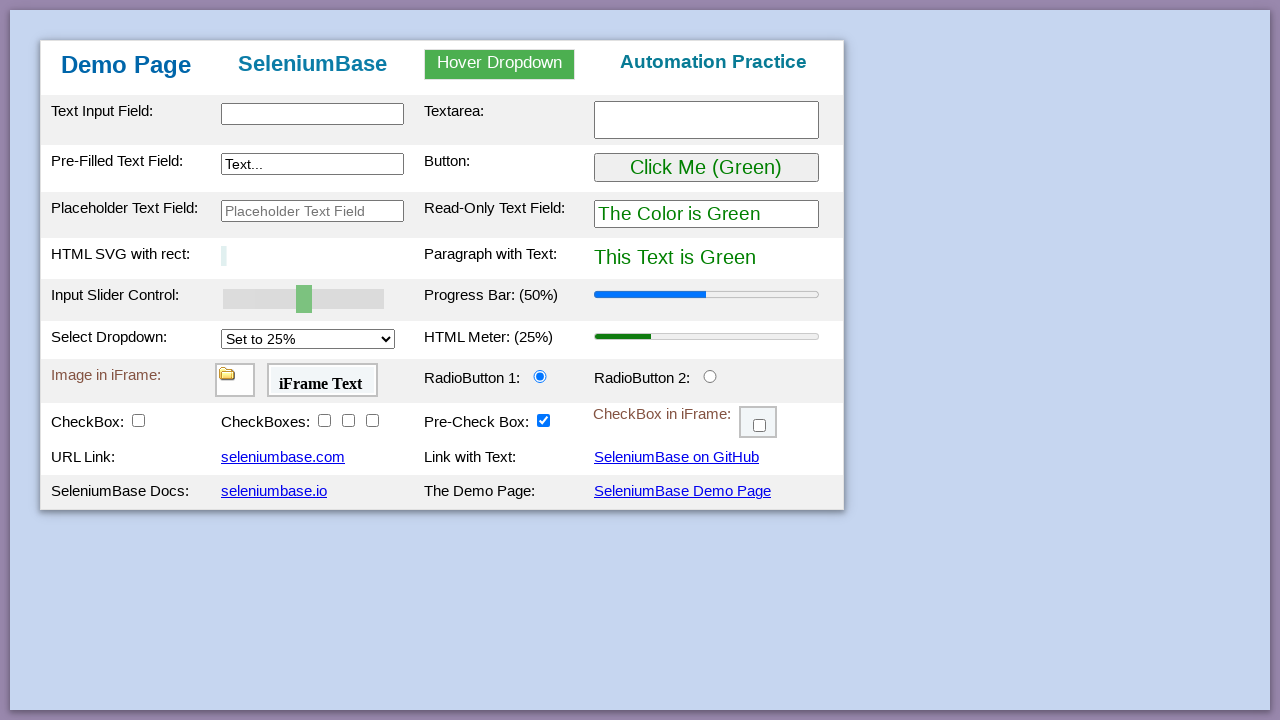

Verified 'Demo Page' heading is visible on linked page
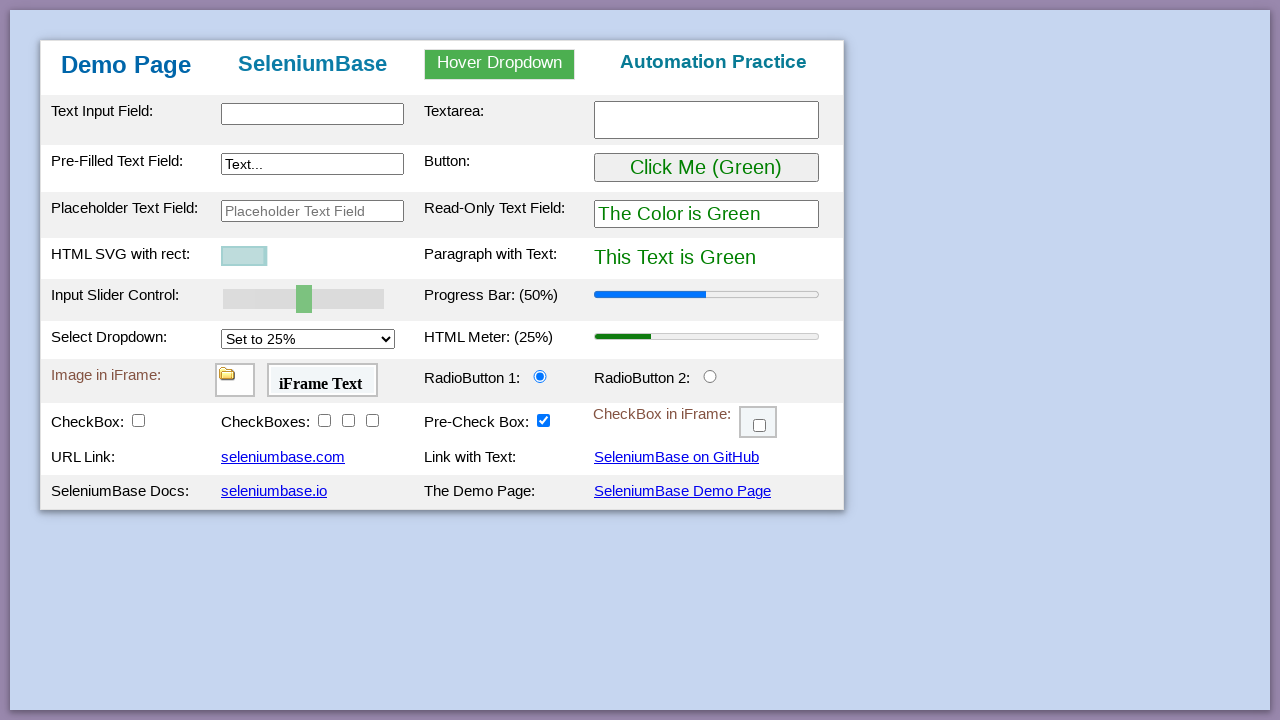

Filled input field with 'Have a Nice Day!' on input
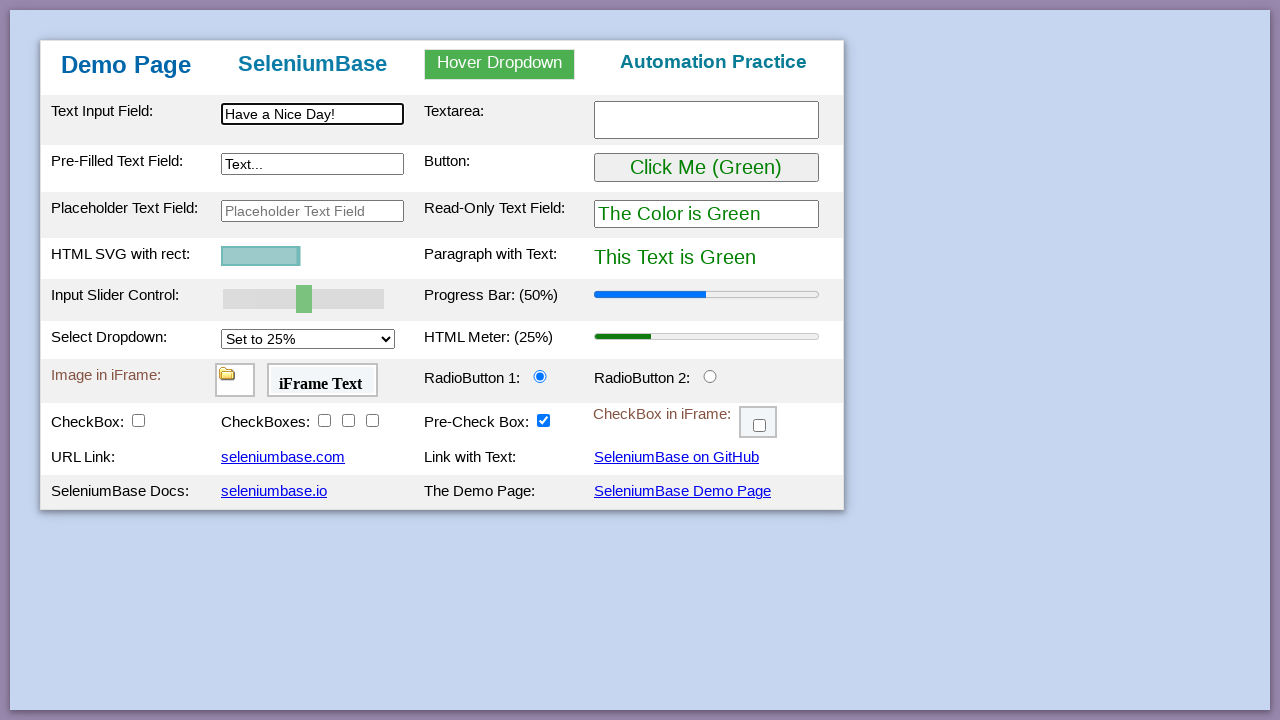

Verified 'SeleniumBase' text appears in h2 heading
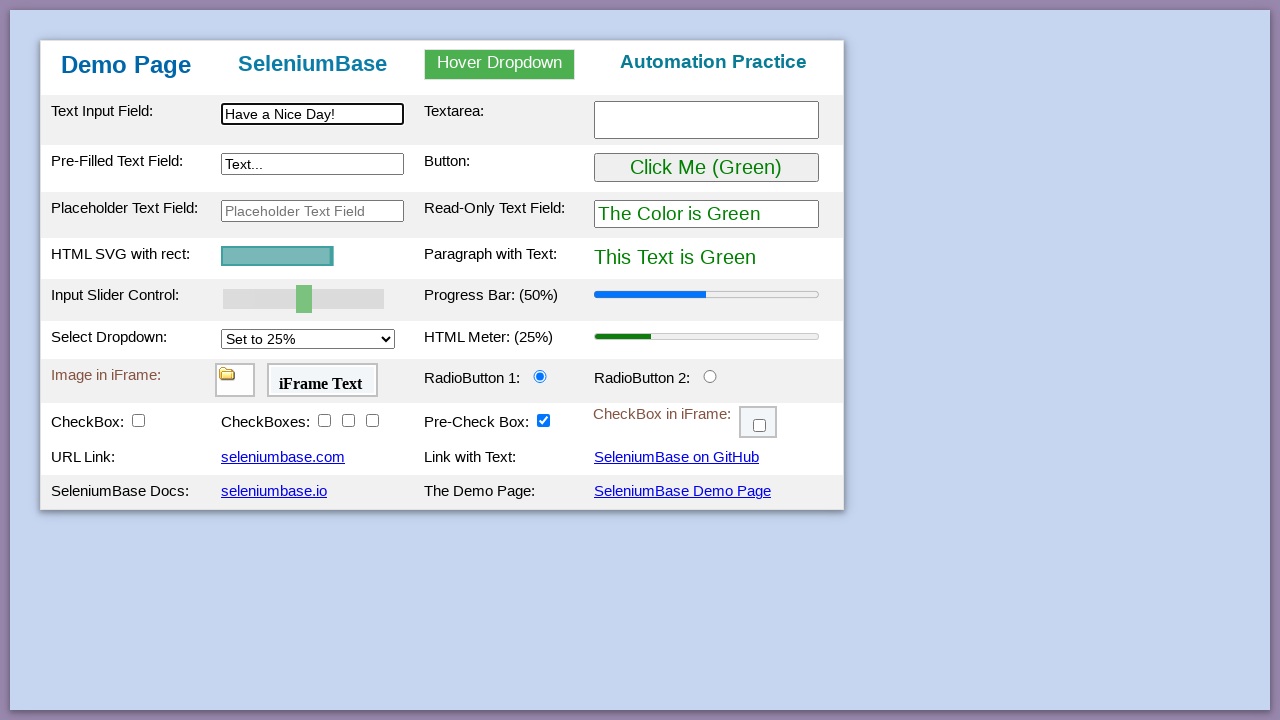

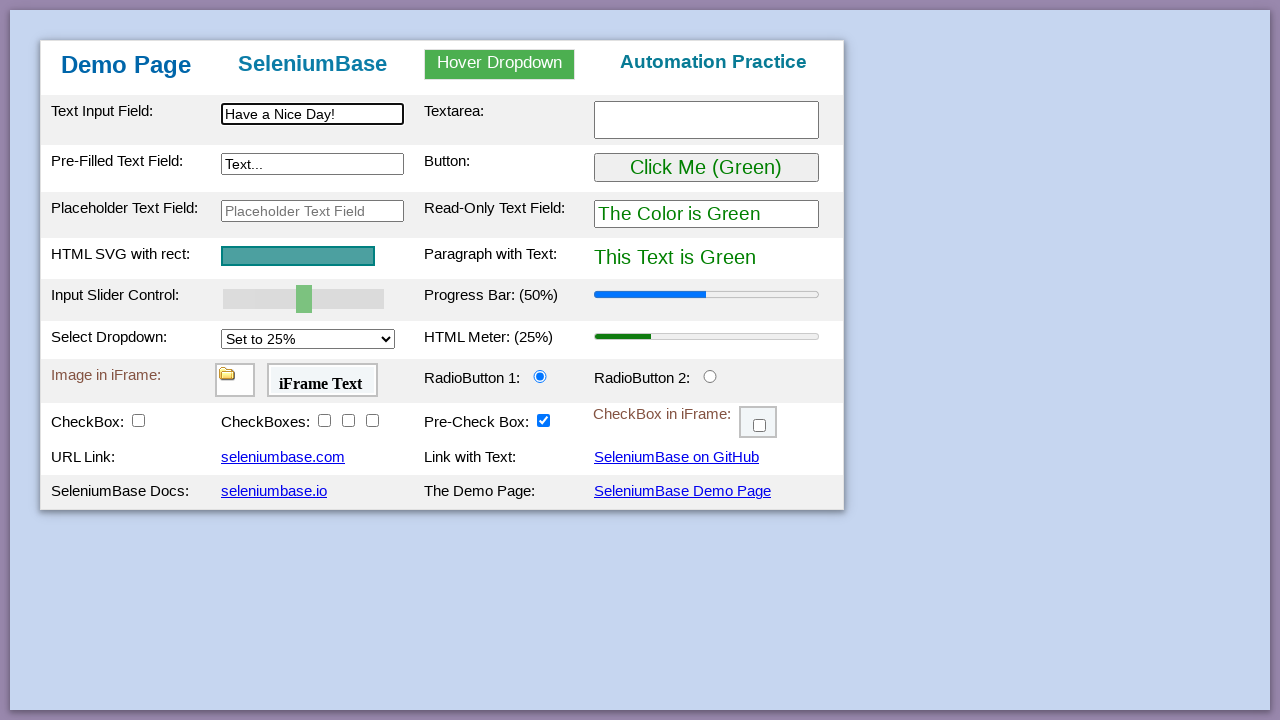